Tests element addition functionality by clicking an "add element" button 21 times, then clicks all checkboxes that appear on the page.

Starting URL: https://page-test-selenium.s3.sa-east-1.amazonaws.com/index.html

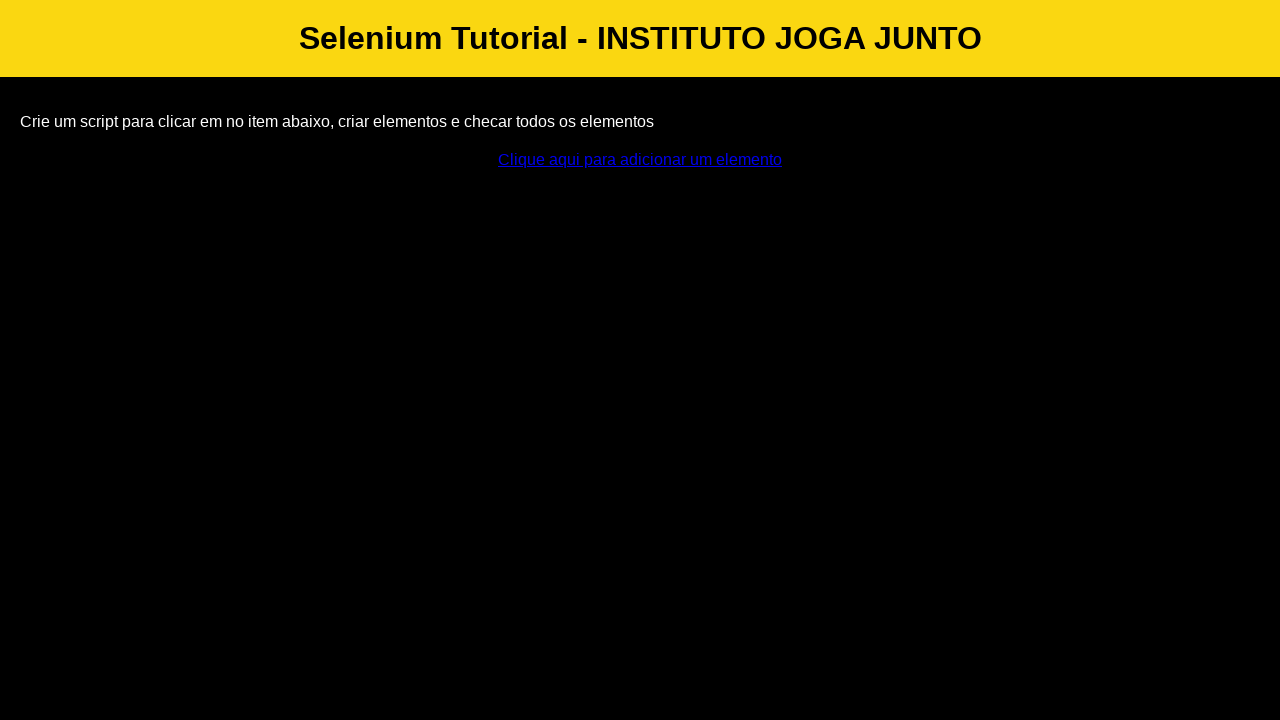

Clicked add element button (1st click) at (640, 160) on #addElement
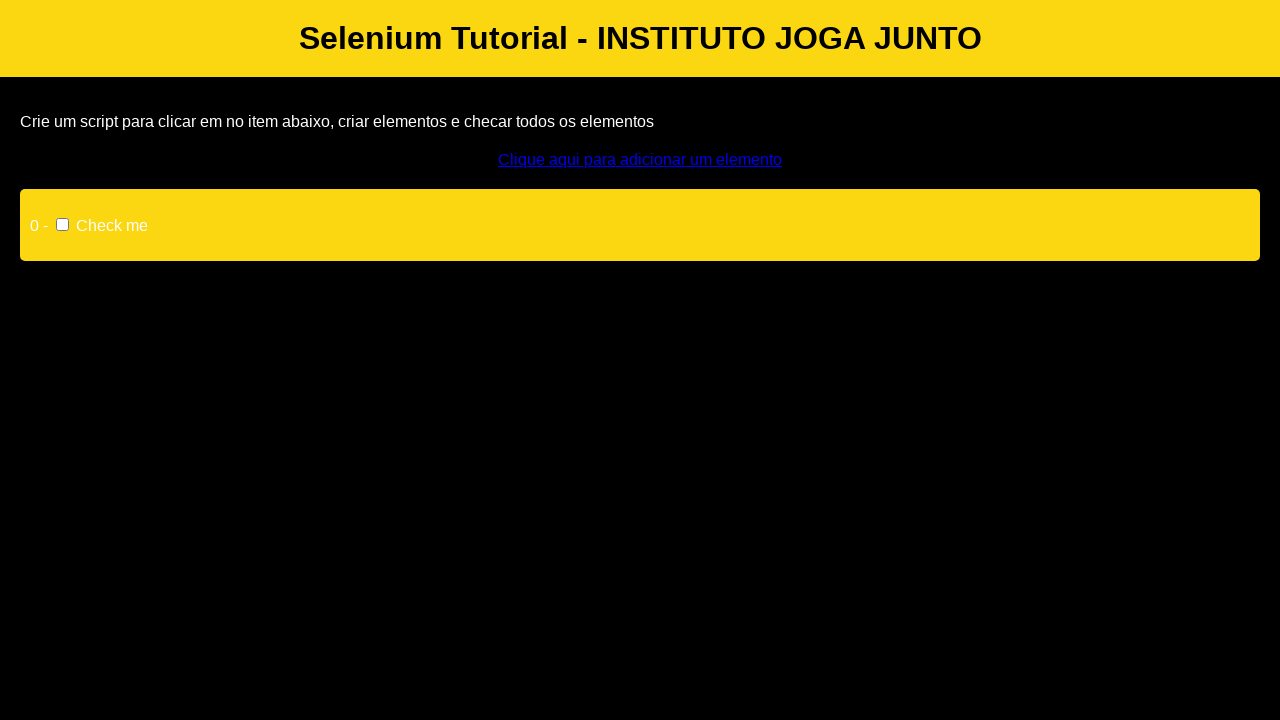

Clicked add element button (click 2 of 21) at (640, 160) on #addElement
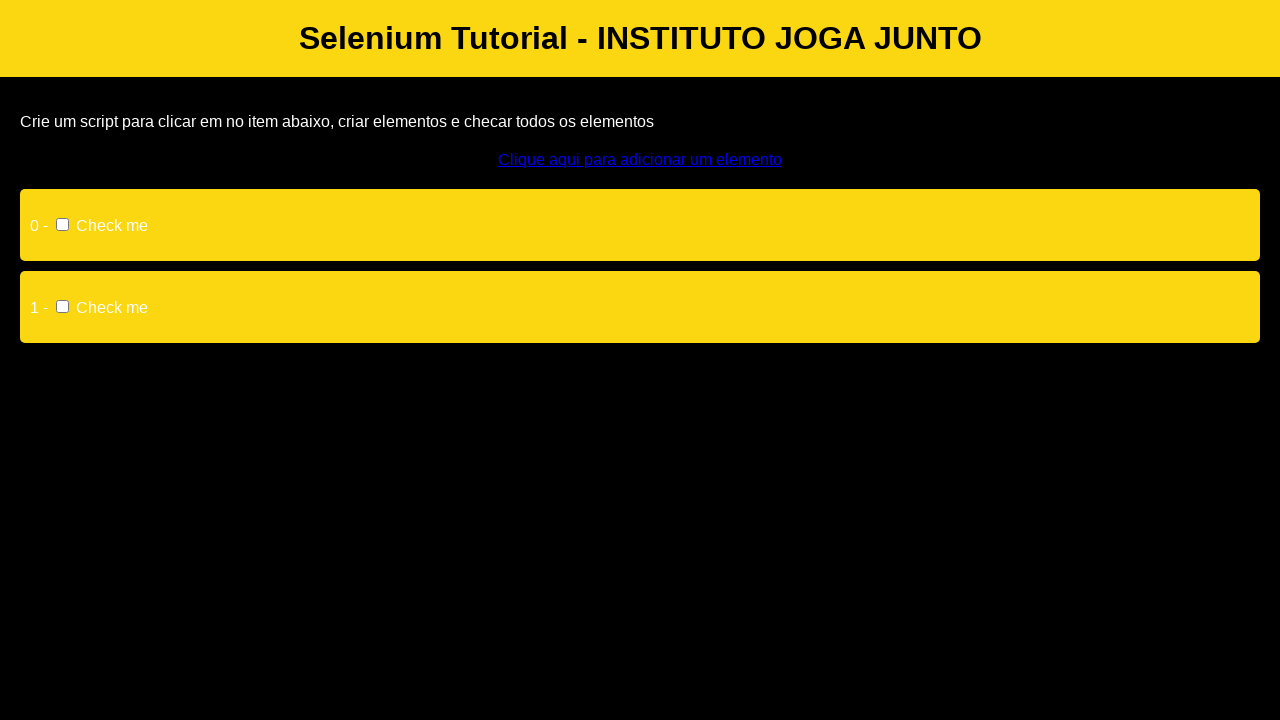

Clicked add element button (click 3 of 21) at (640, 160) on #addElement
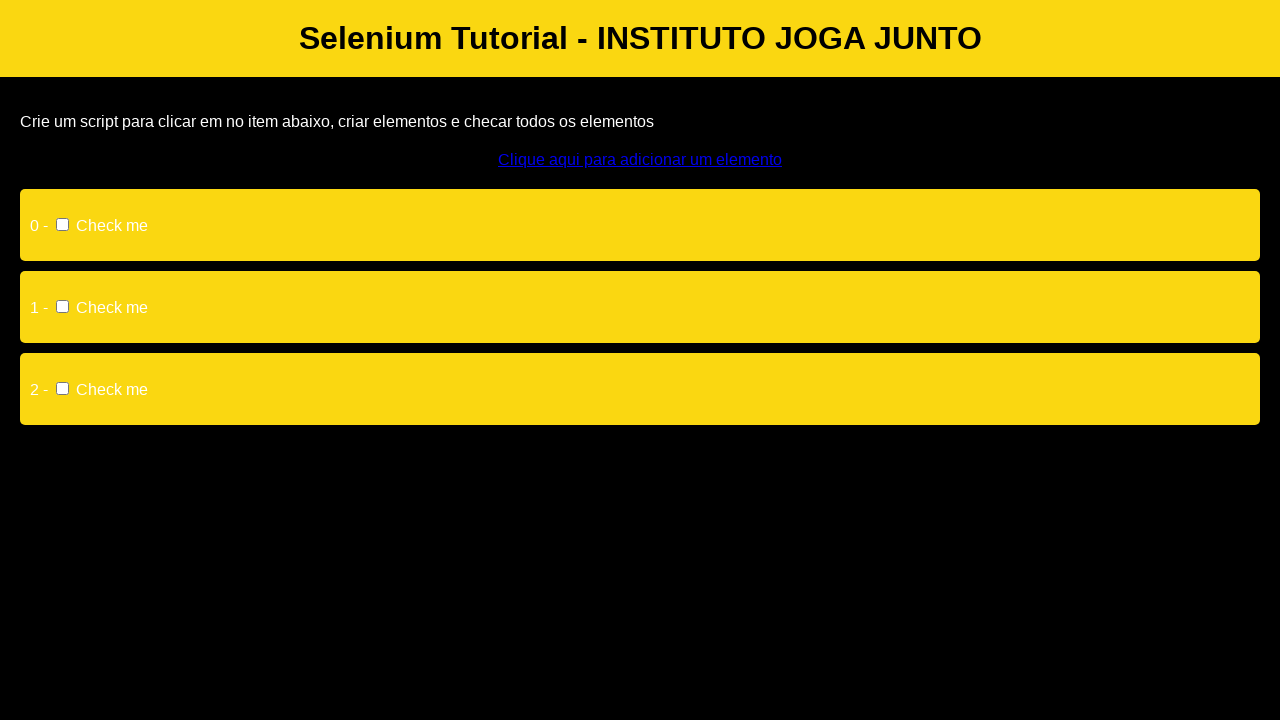

Clicked add element button (click 4 of 21) at (640, 160) on #addElement
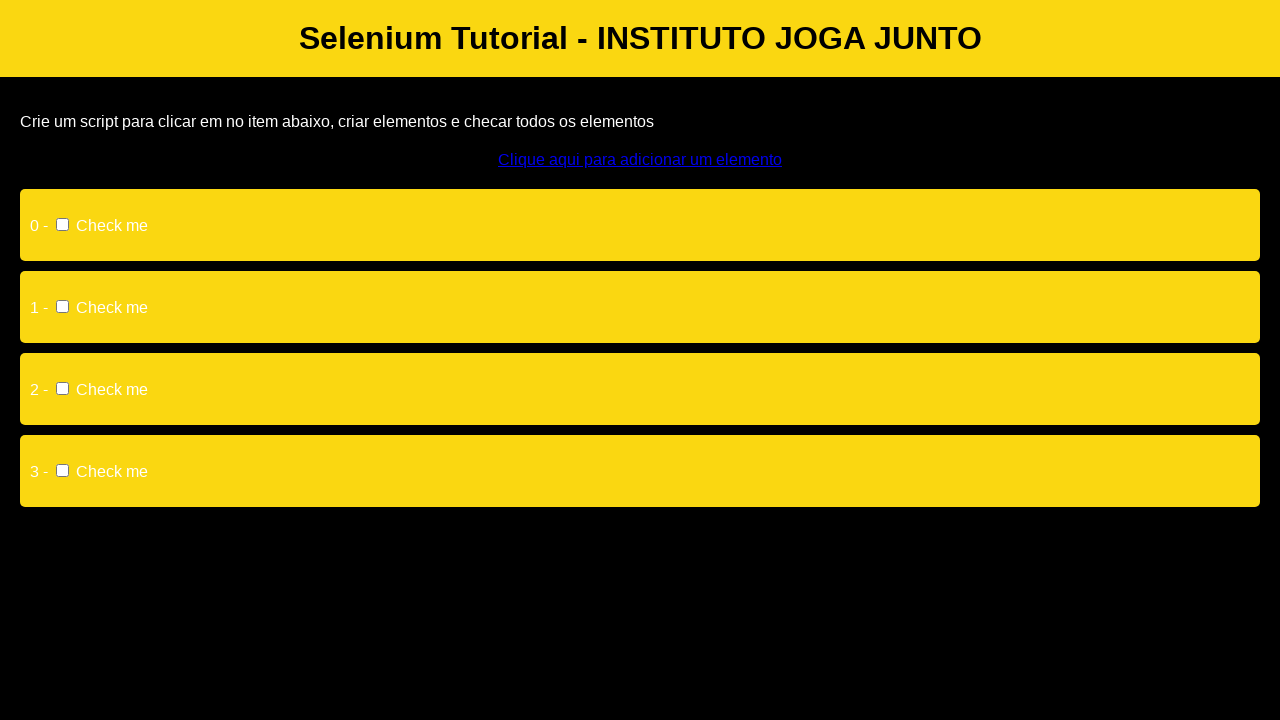

Clicked add element button (click 5 of 21) at (640, 160) on #addElement
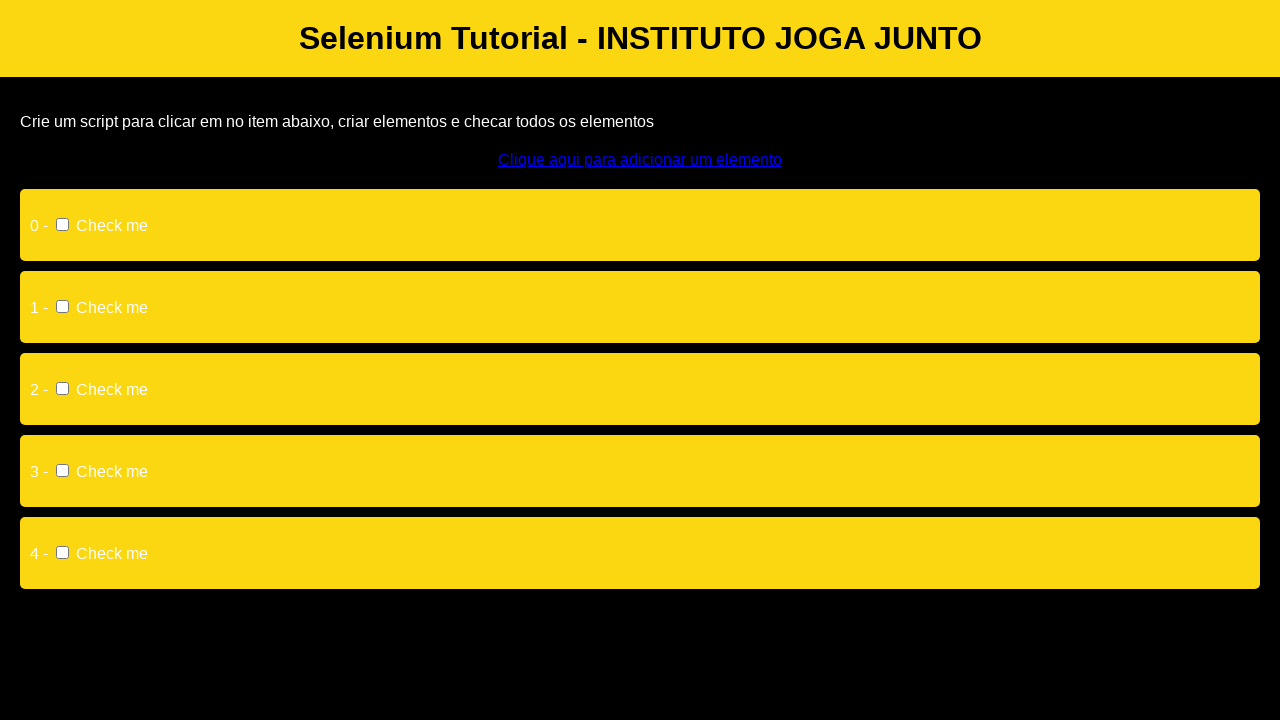

Clicked add element button (click 6 of 21) at (640, 160) on #addElement
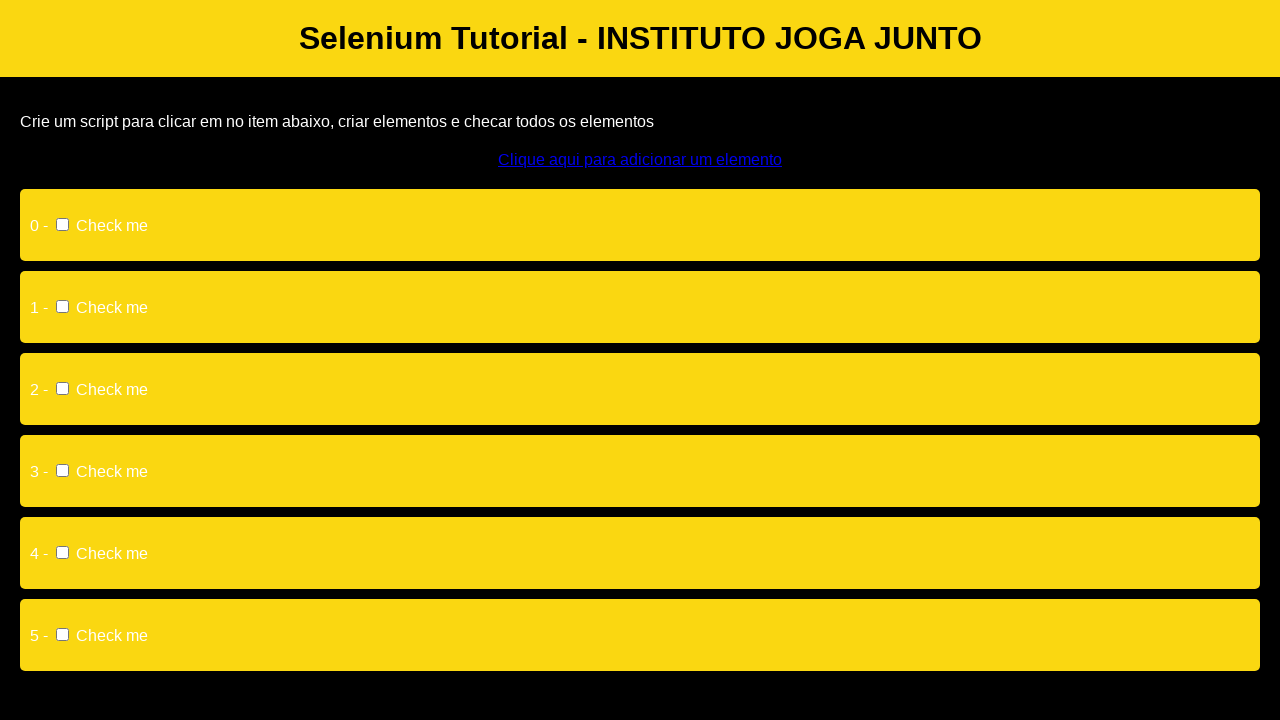

Clicked add element button (click 7 of 21) at (640, 160) on #addElement
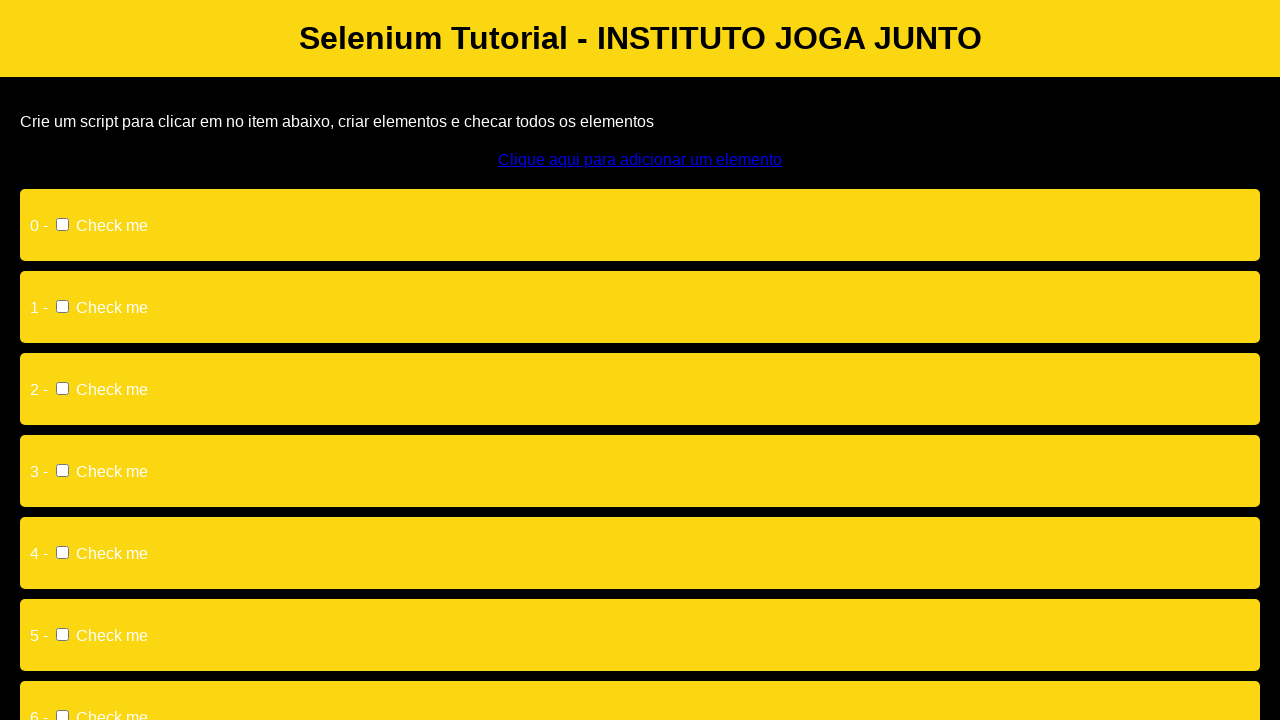

Clicked add element button (click 8 of 21) at (640, 160) on #addElement
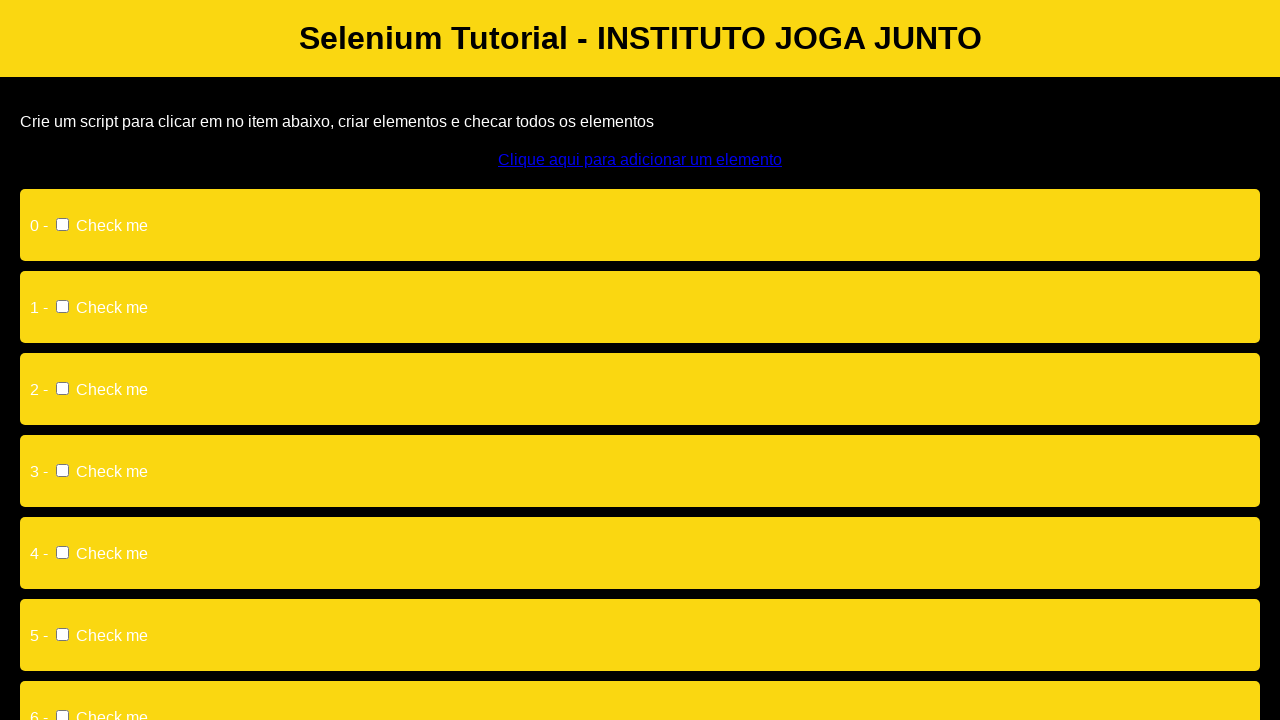

Clicked add element button (click 9 of 21) at (640, 160) on #addElement
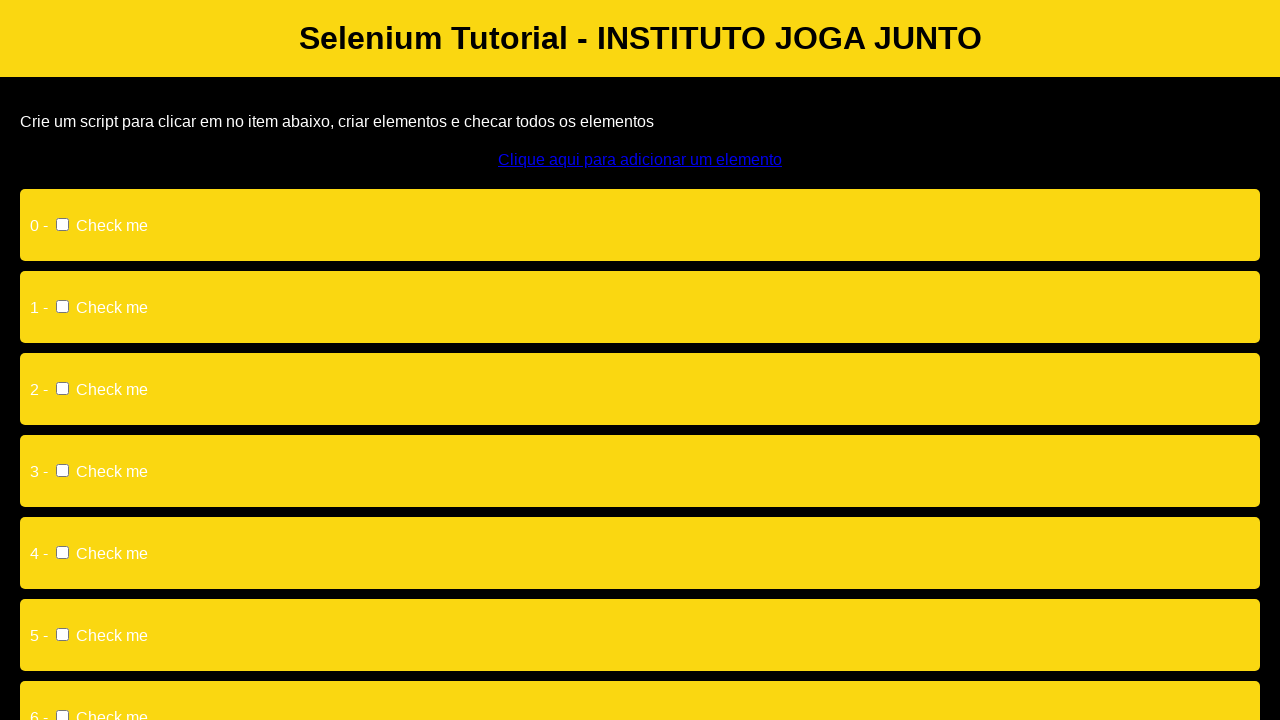

Clicked add element button (click 10 of 21) at (640, 160) on #addElement
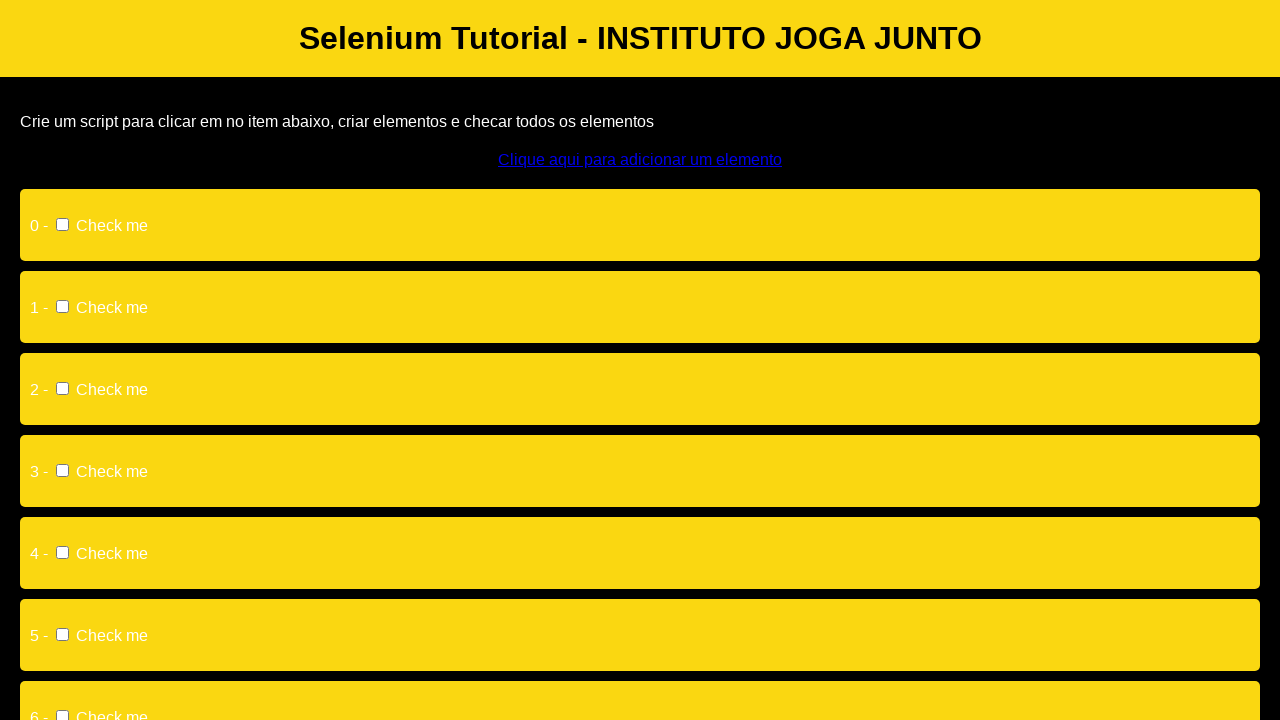

Clicked add element button (click 11 of 21) at (640, 160) on #addElement
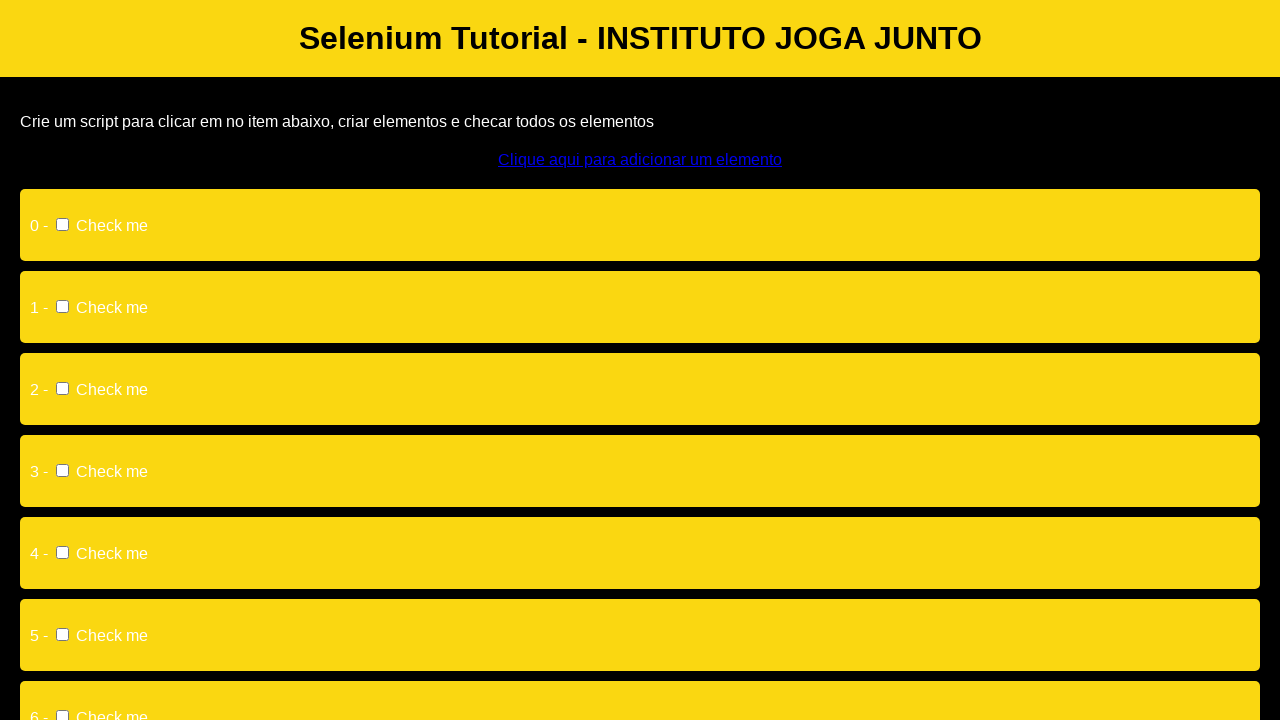

Clicked add element button (click 12 of 21) at (640, 160) on #addElement
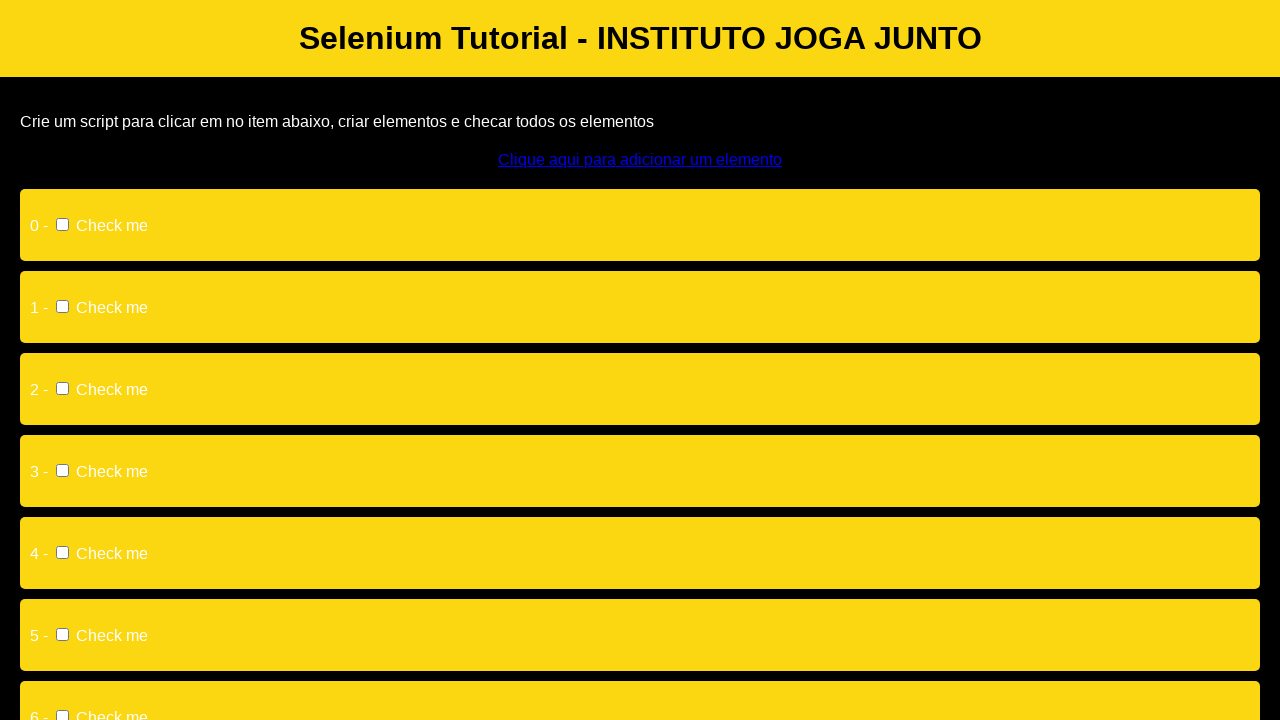

Clicked add element button (click 13 of 21) at (640, 160) on #addElement
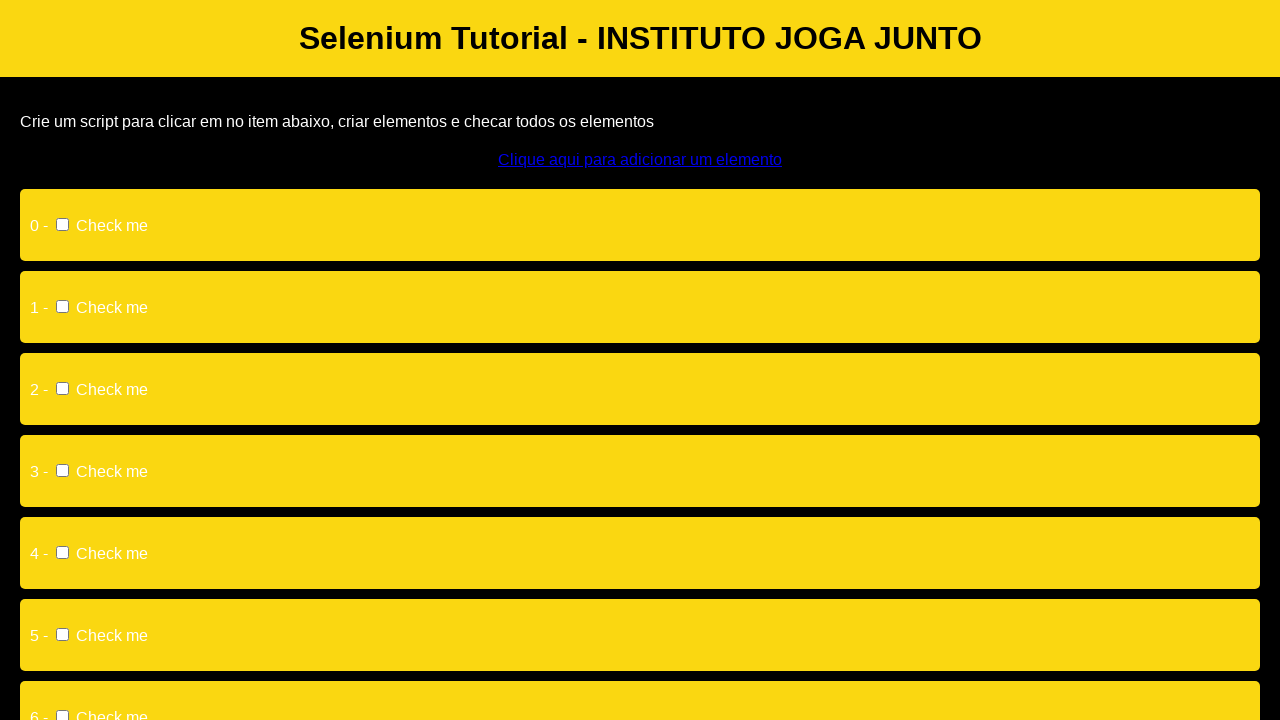

Clicked add element button (click 14 of 21) at (640, 160) on #addElement
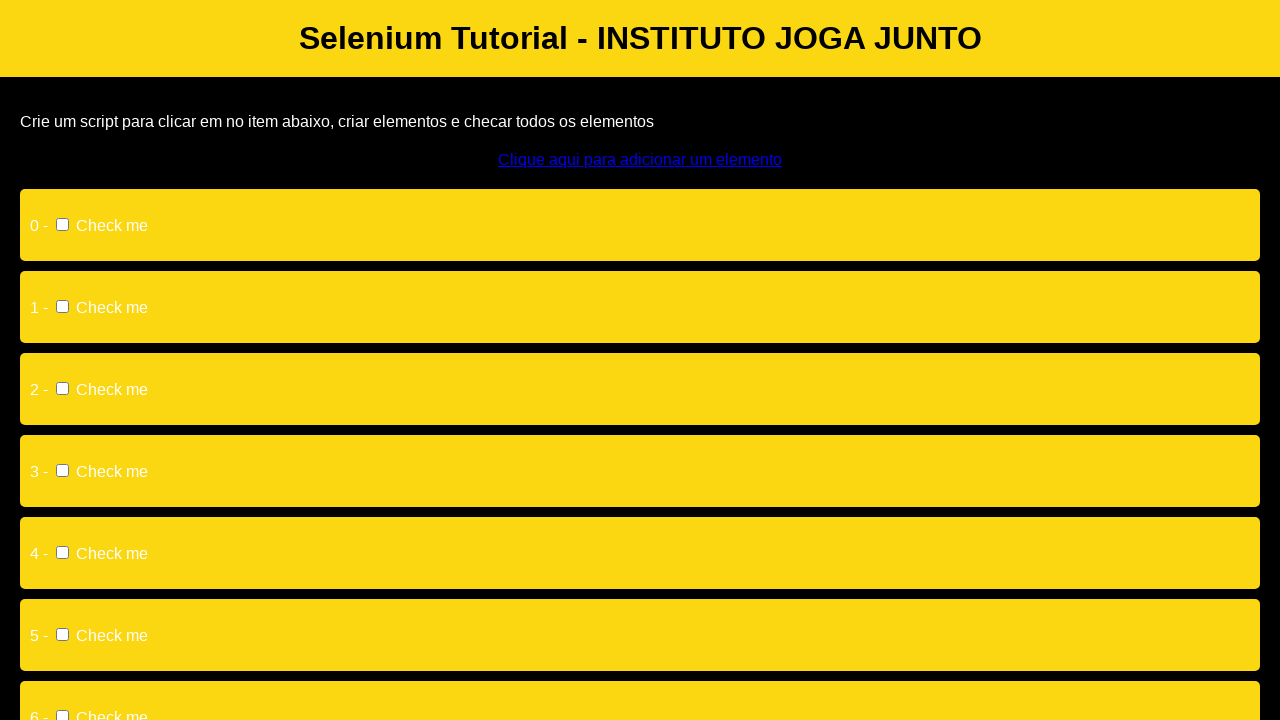

Clicked add element button (click 15 of 21) at (640, 160) on #addElement
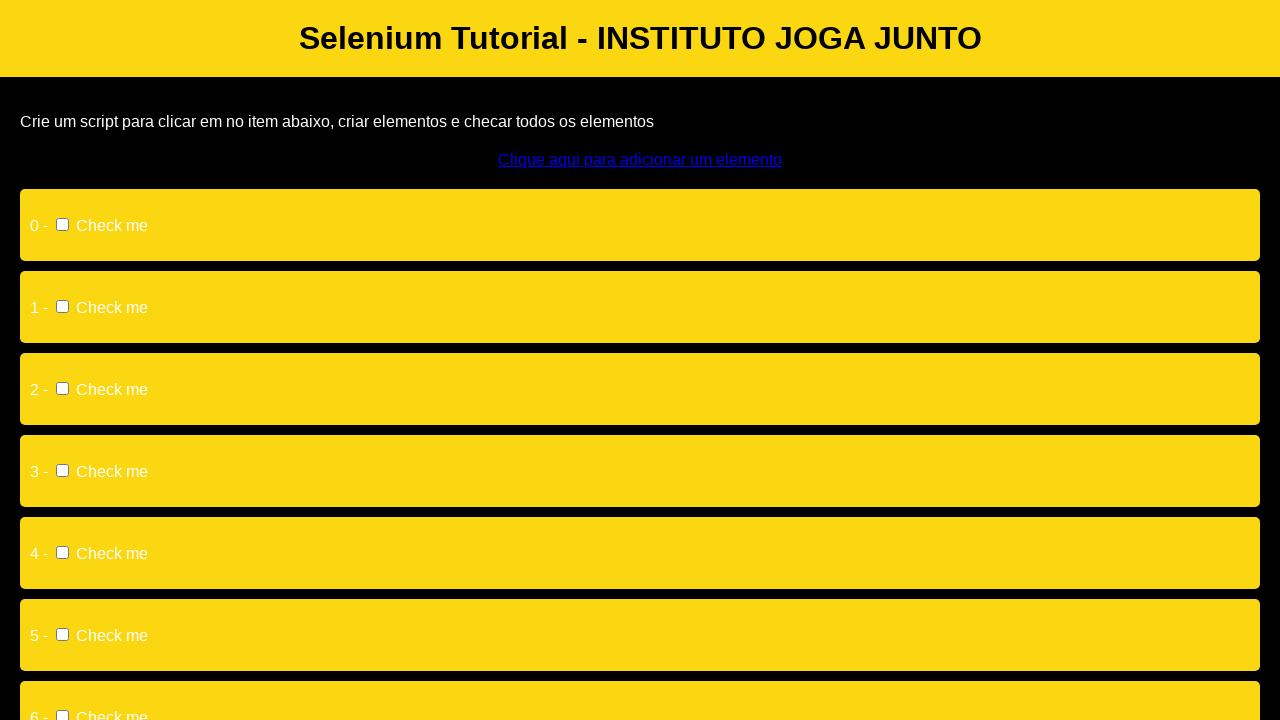

Clicked add element button (click 16 of 21) at (640, 160) on #addElement
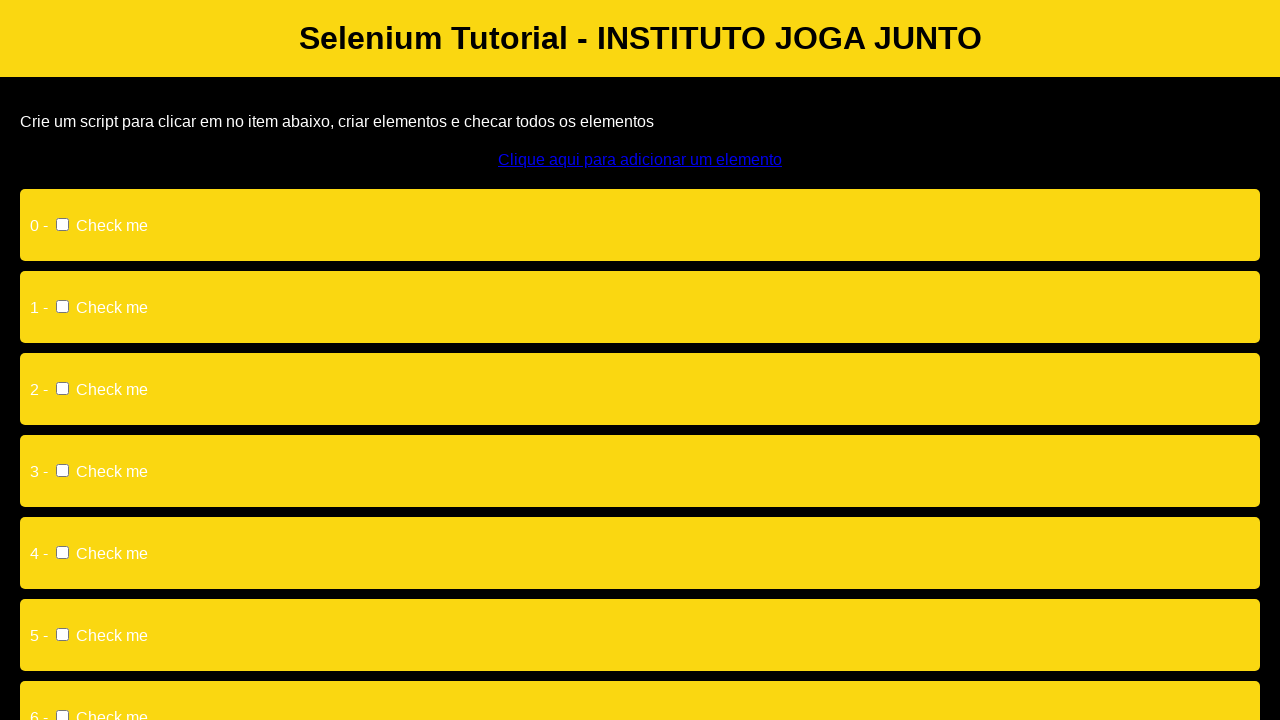

Clicked add element button (click 17 of 21) at (640, 160) on #addElement
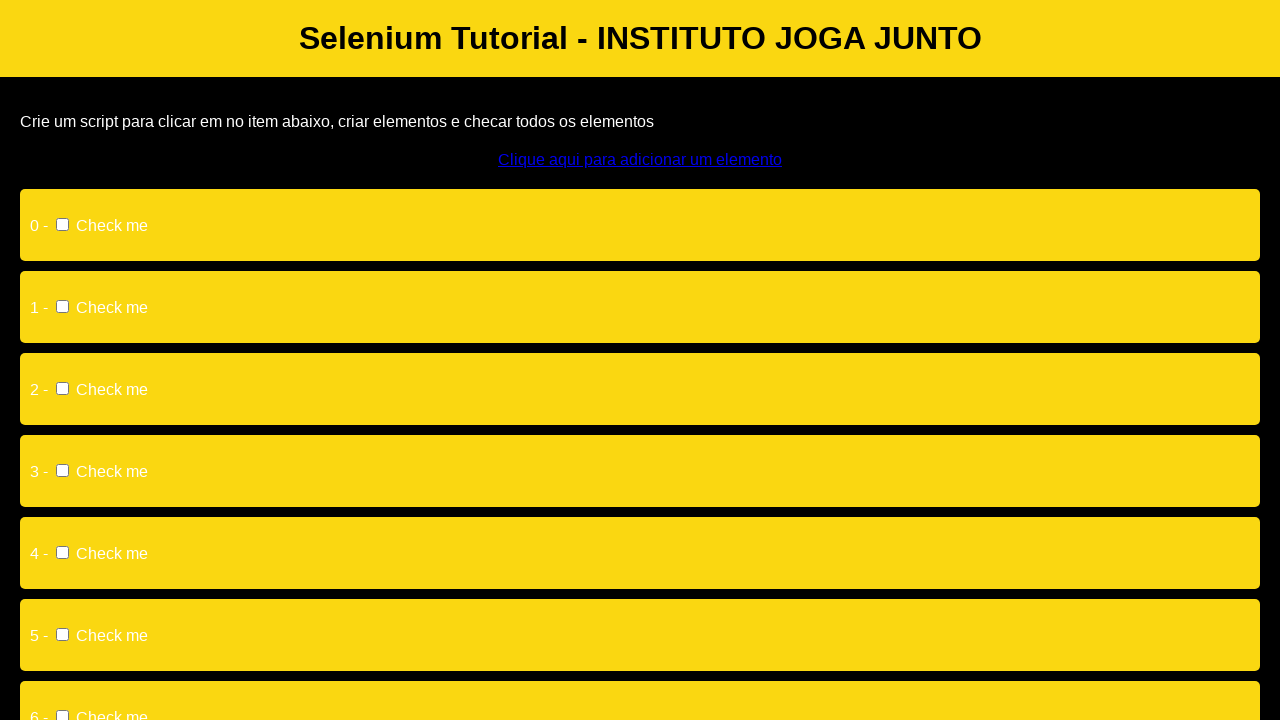

Clicked add element button (click 18 of 21) at (640, 160) on #addElement
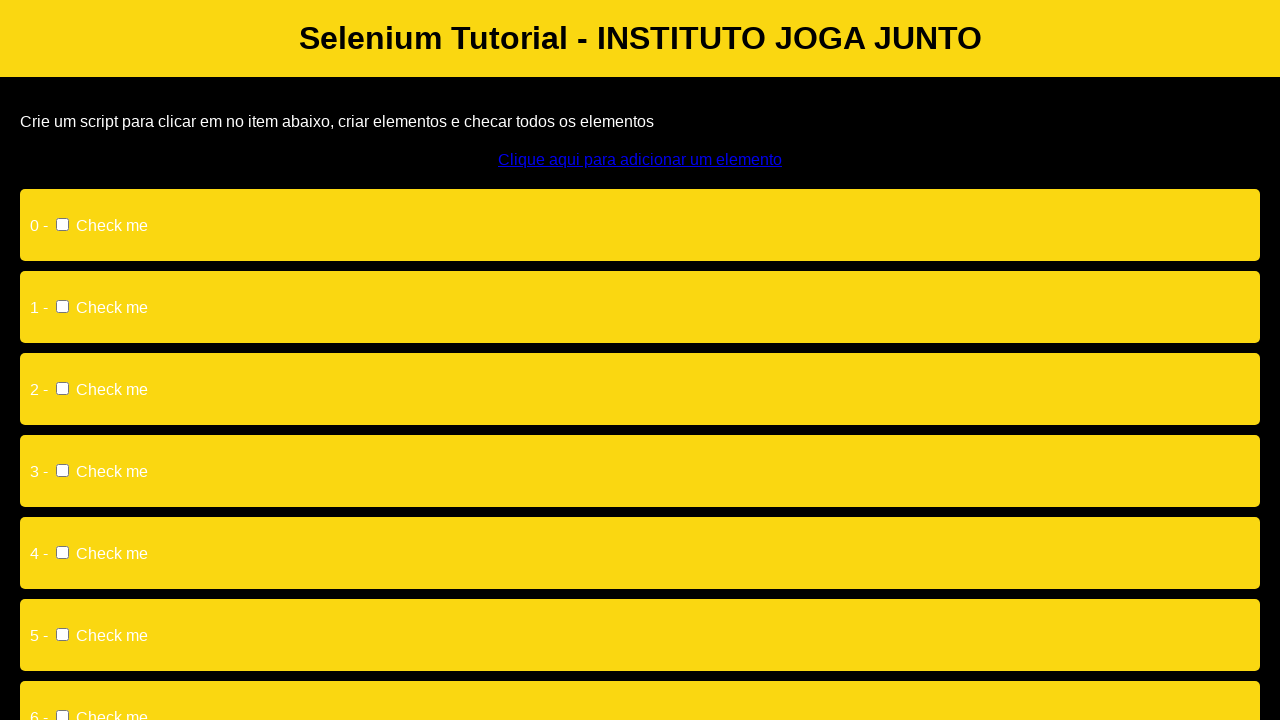

Clicked add element button (click 19 of 21) at (640, 160) on #addElement
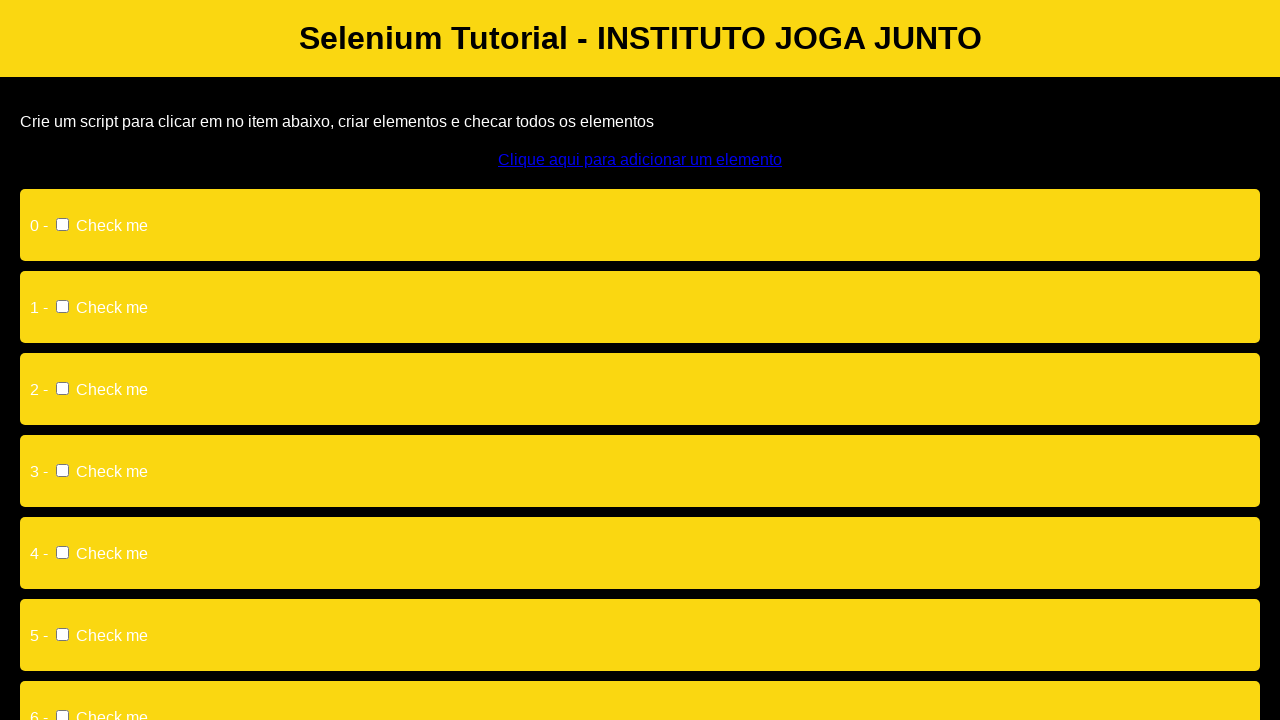

Clicked add element button (click 20 of 21) at (640, 160) on #addElement
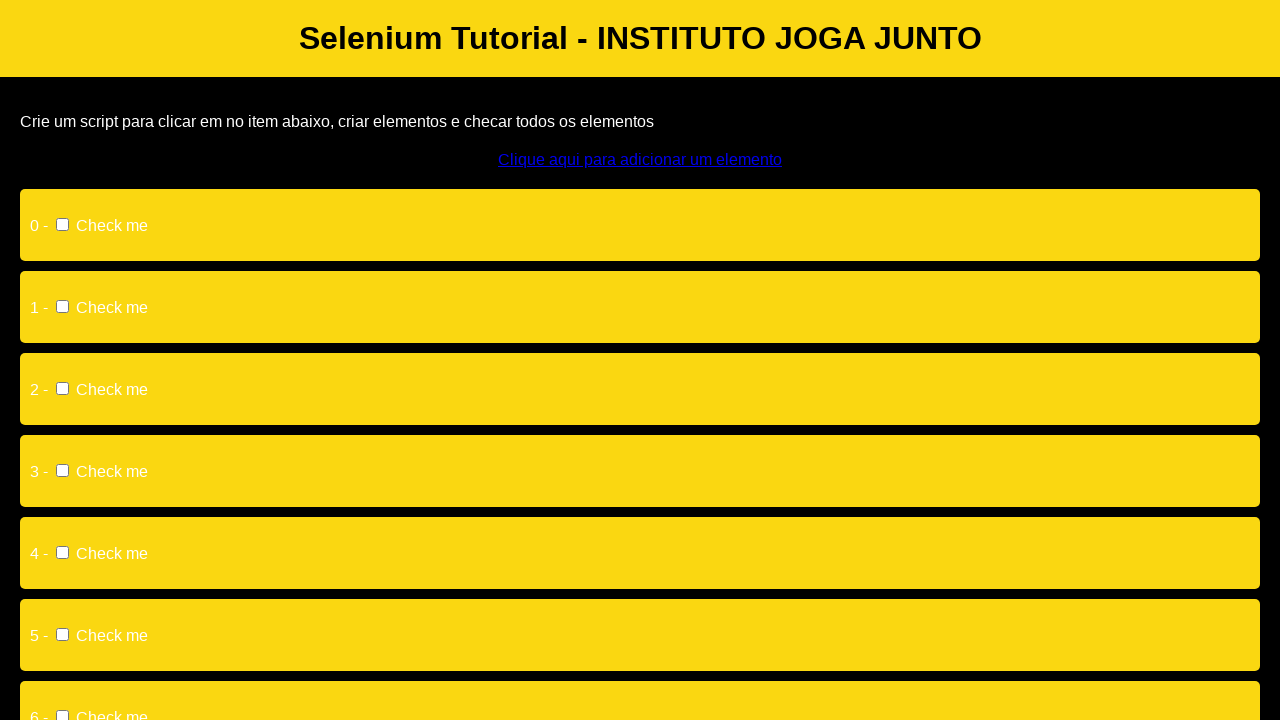

Clicked add element button (click 21 of 21) at (640, 160) on #addElement
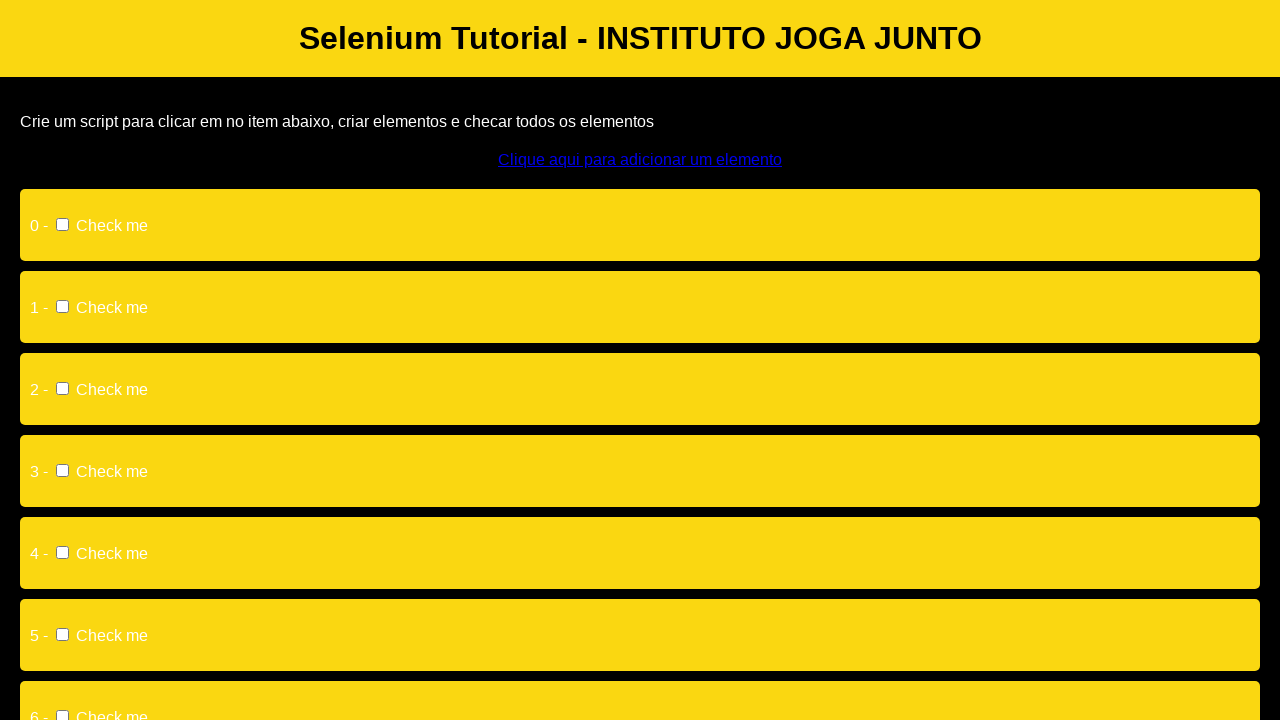

Waited for checkbox inputs to be present
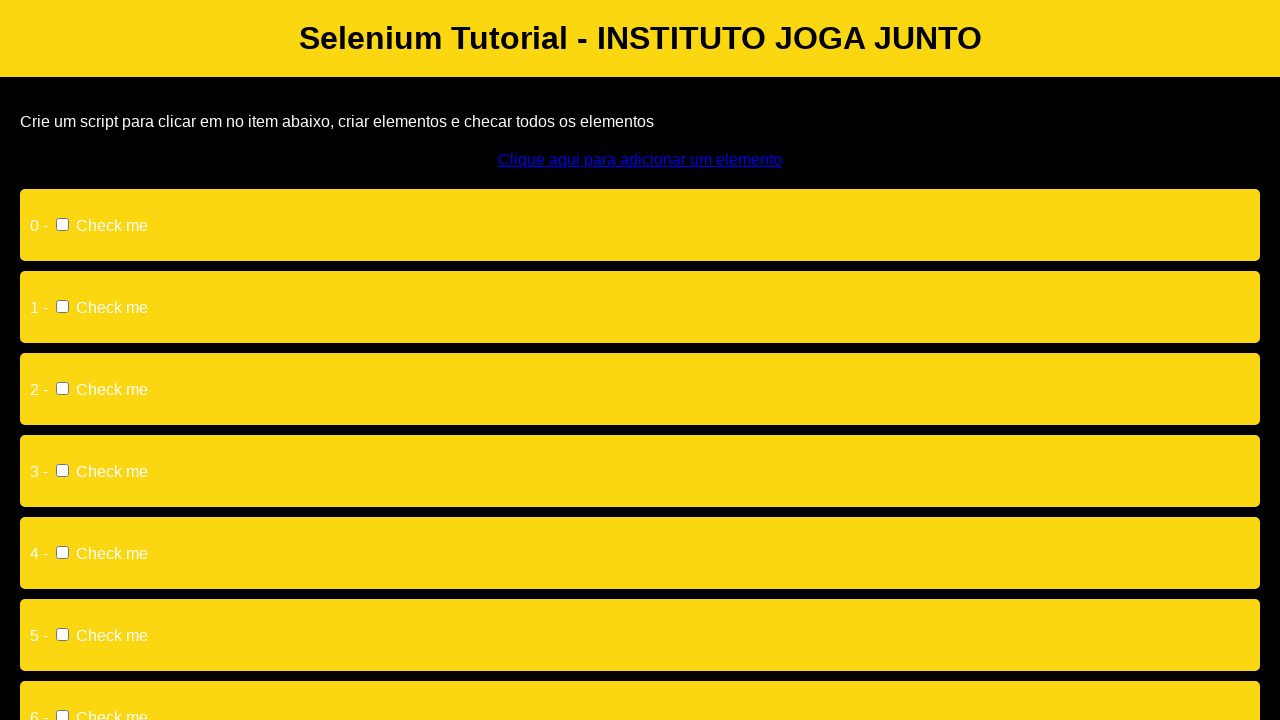

Clicked a checkbox at (62, 224) on input >> nth=0
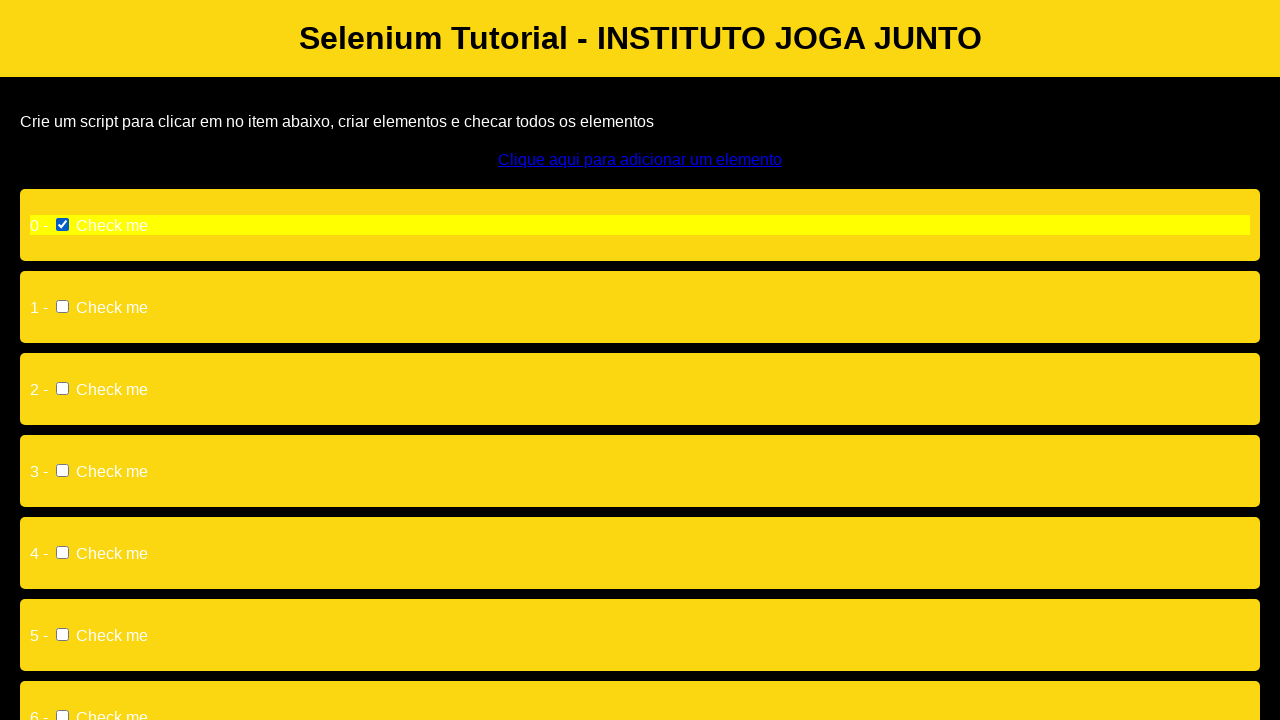

Clicked a checkbox at (62, 306) on input >> nth=1
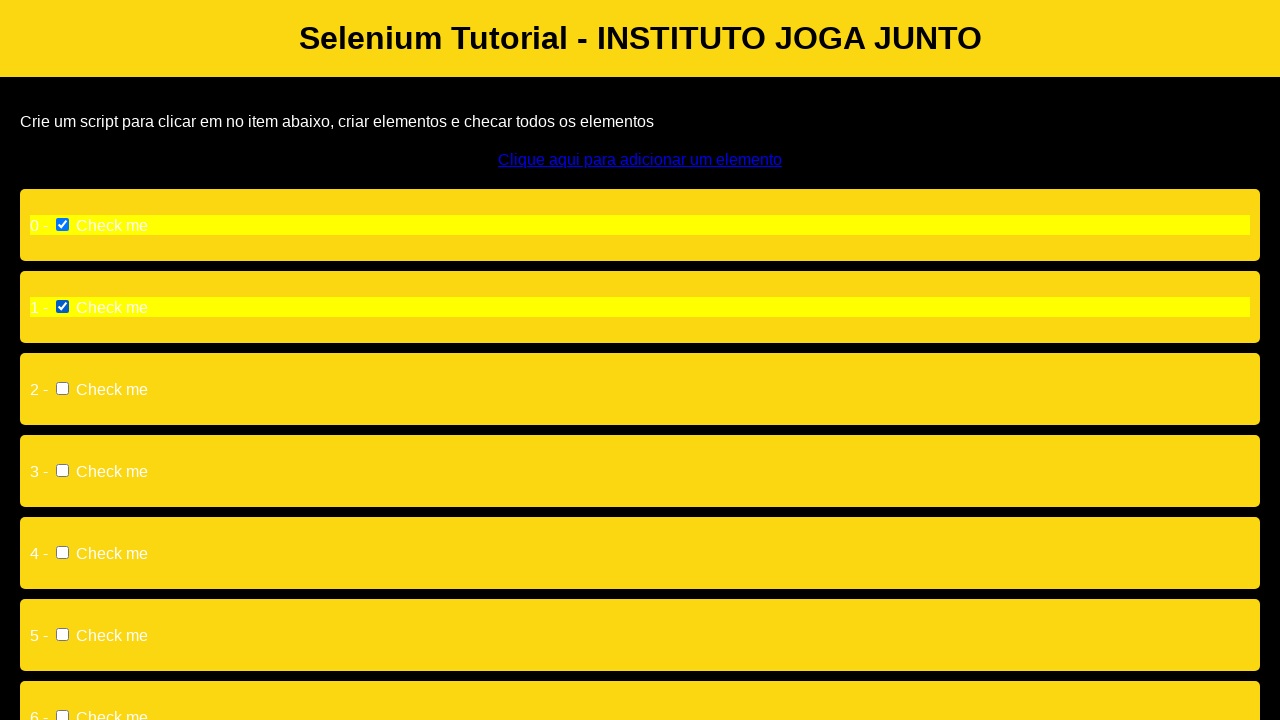

Clicked a checkbox at (62, 388) on input >> nth=2
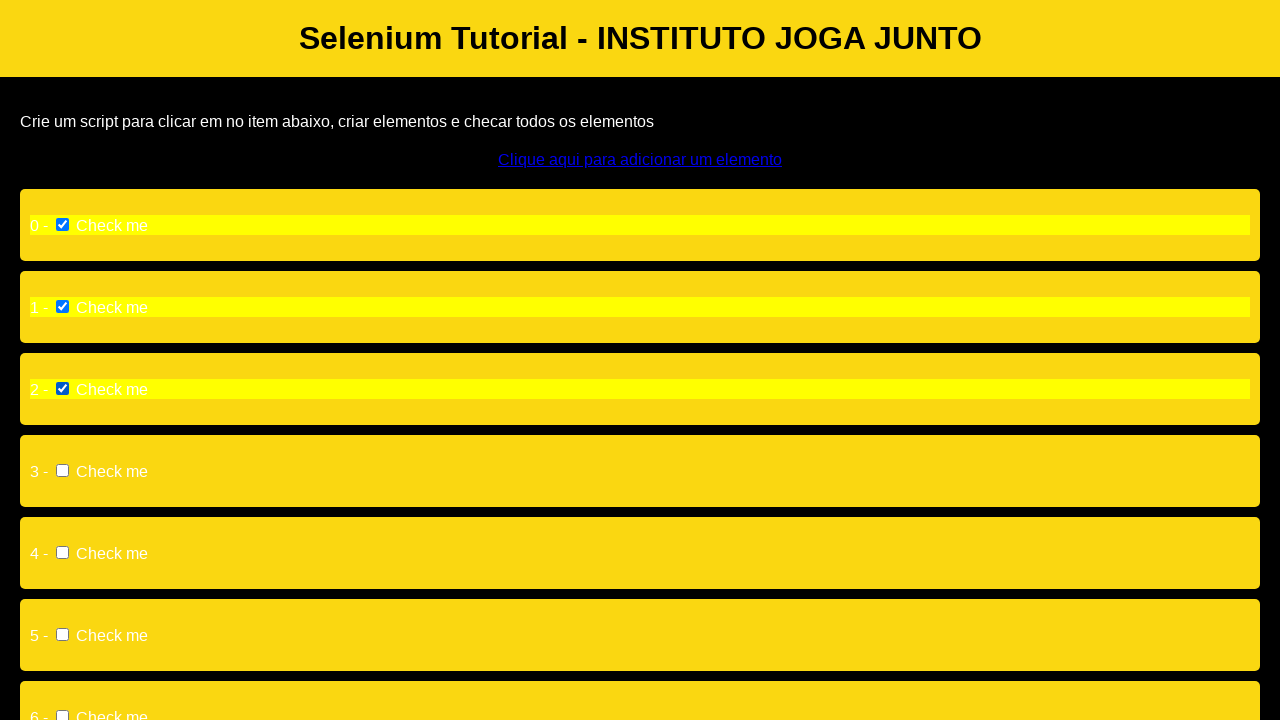

Clicked a checkbox at (62, 470) on input >> nth=3
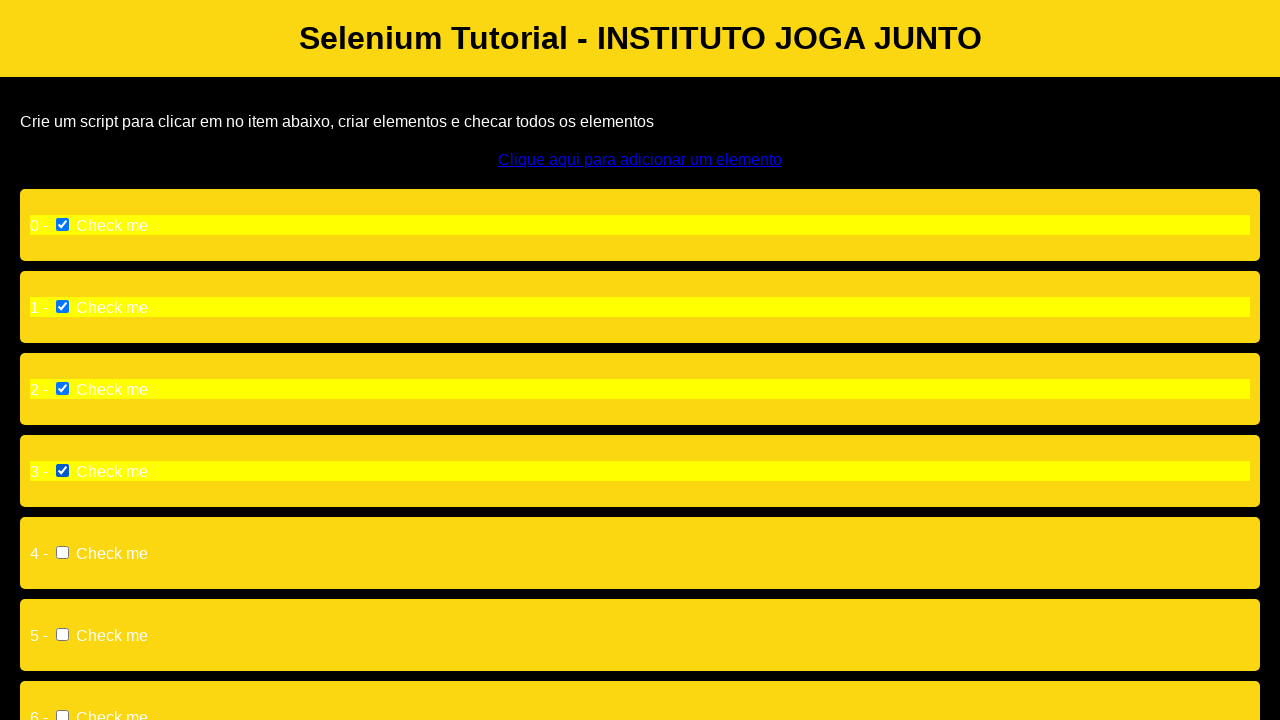

Clicked a checkbox at (62, 552) on input >> nth=4
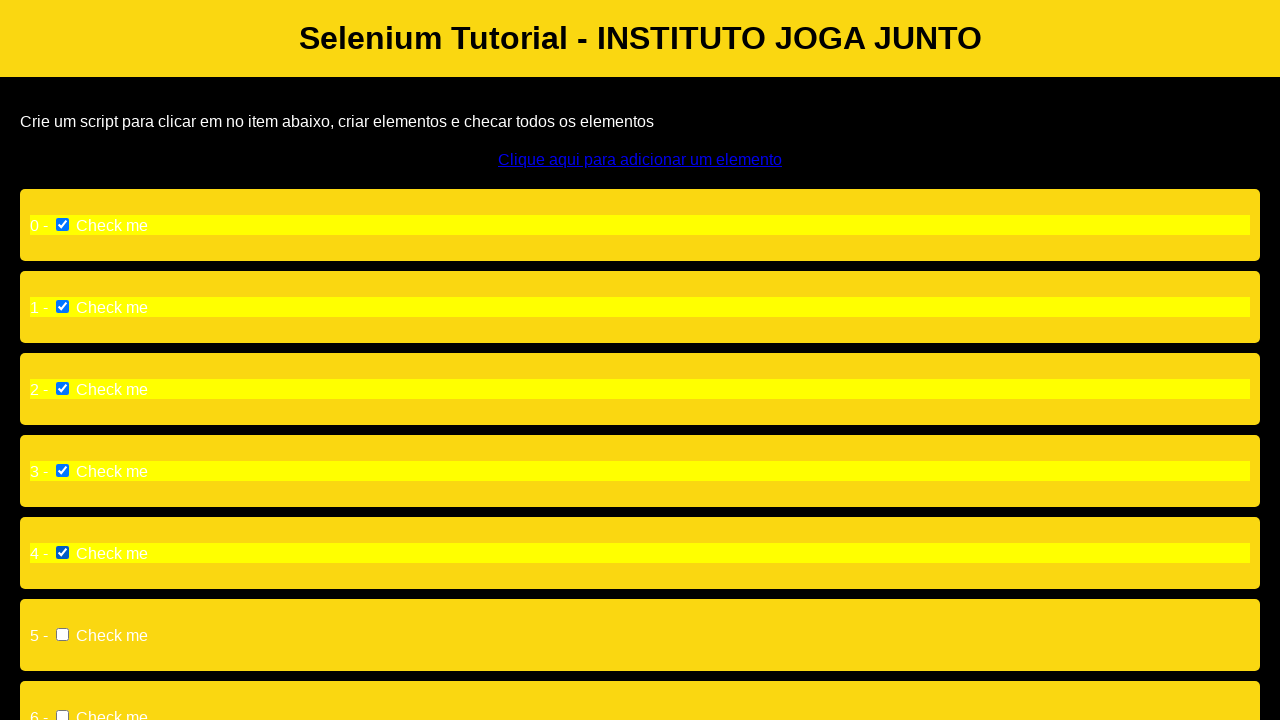

Clicked a checkbox at (62, 634) on input >> nth=5
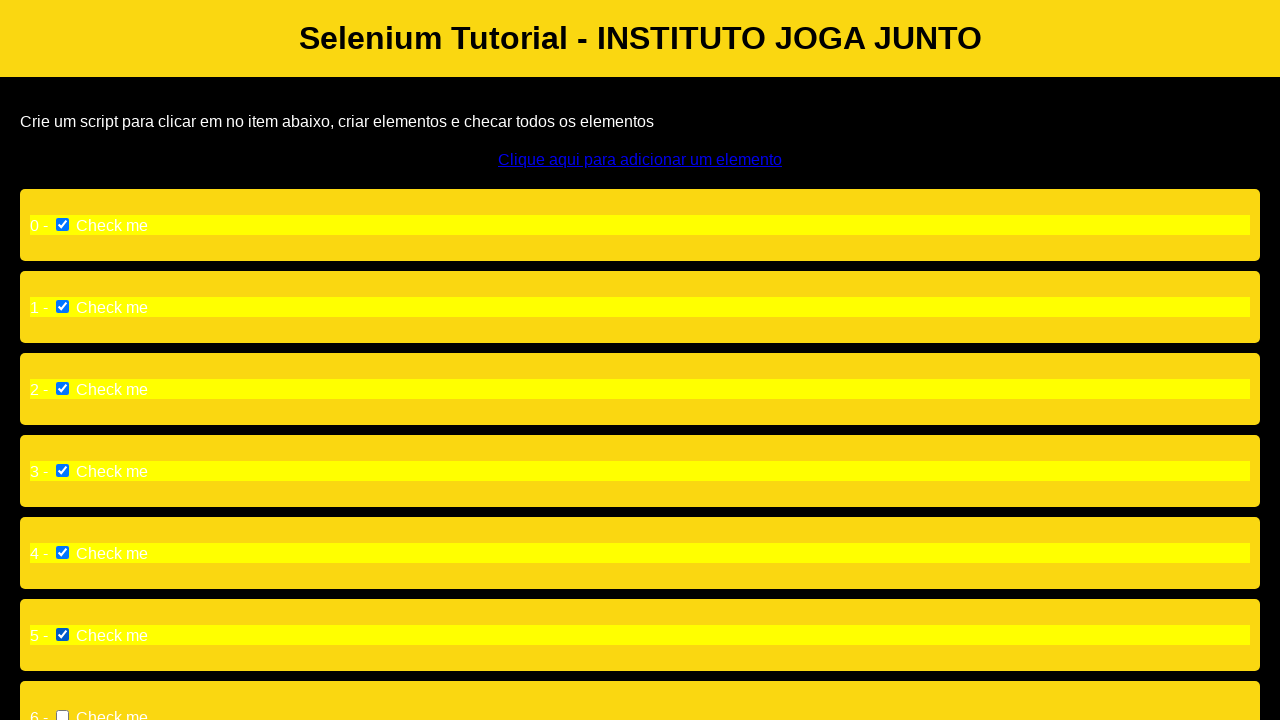

Clicked a checkbox at (62, 714) on input >> nth=6
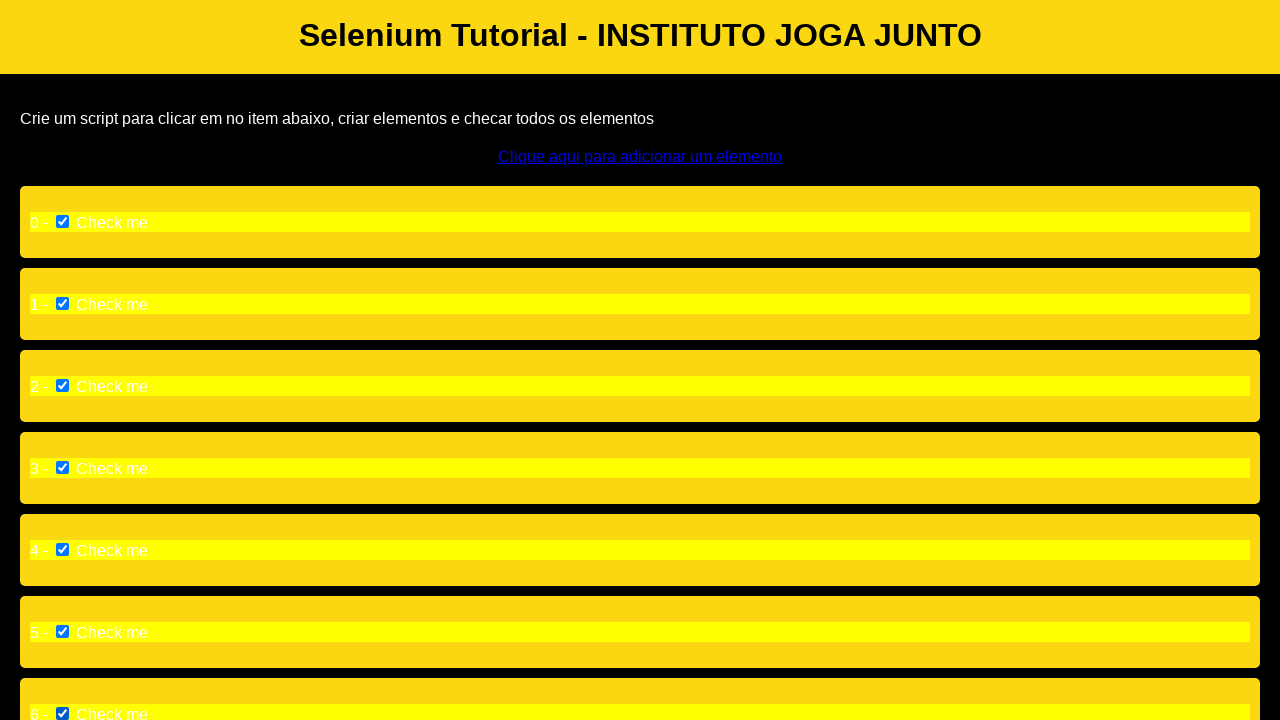

Clicked a checkbox at (62, 360) on input >> nth=7
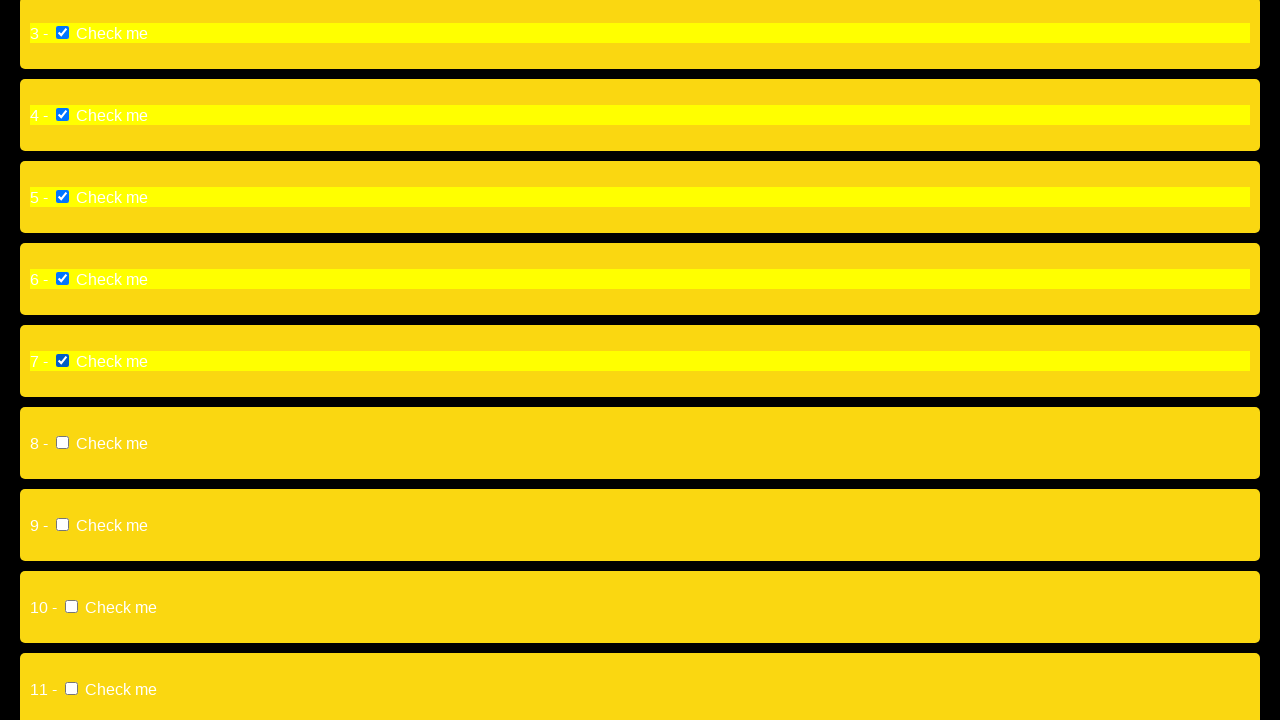

Clicked a checkbox at (62, 442) on input >> nth=8
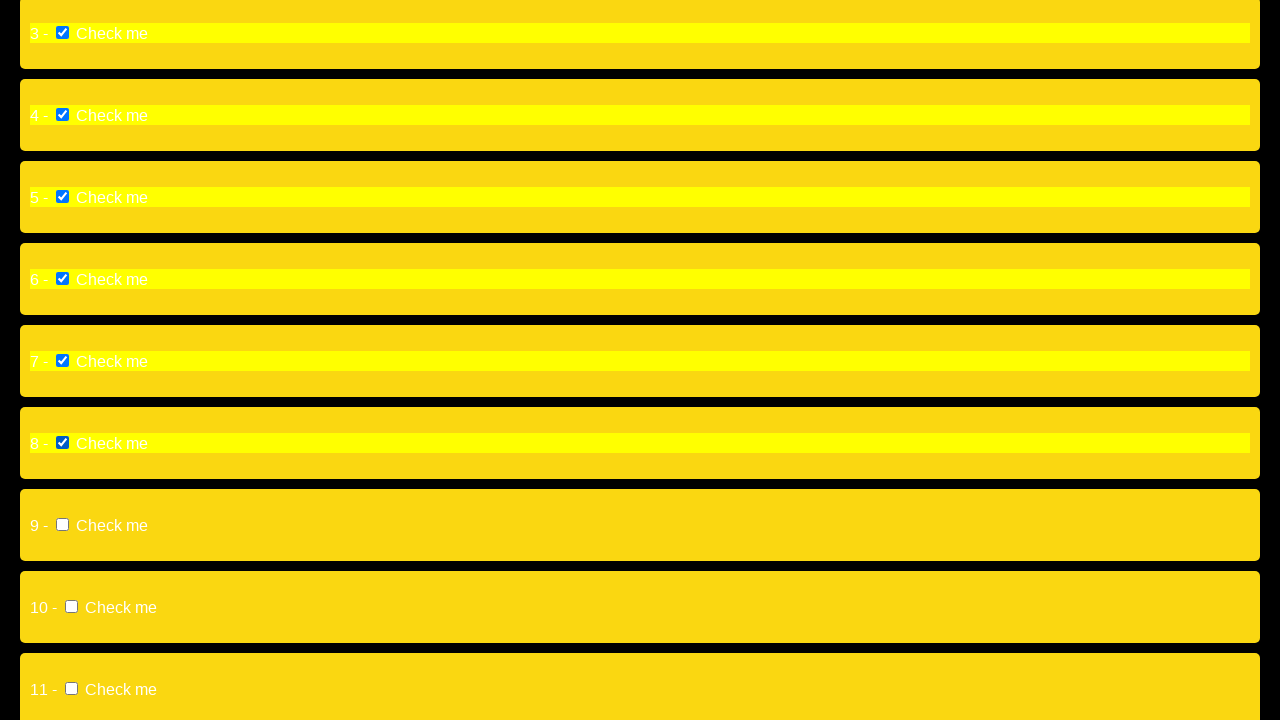

Clicked a checkbox at (62, 524) on input >> nth=9
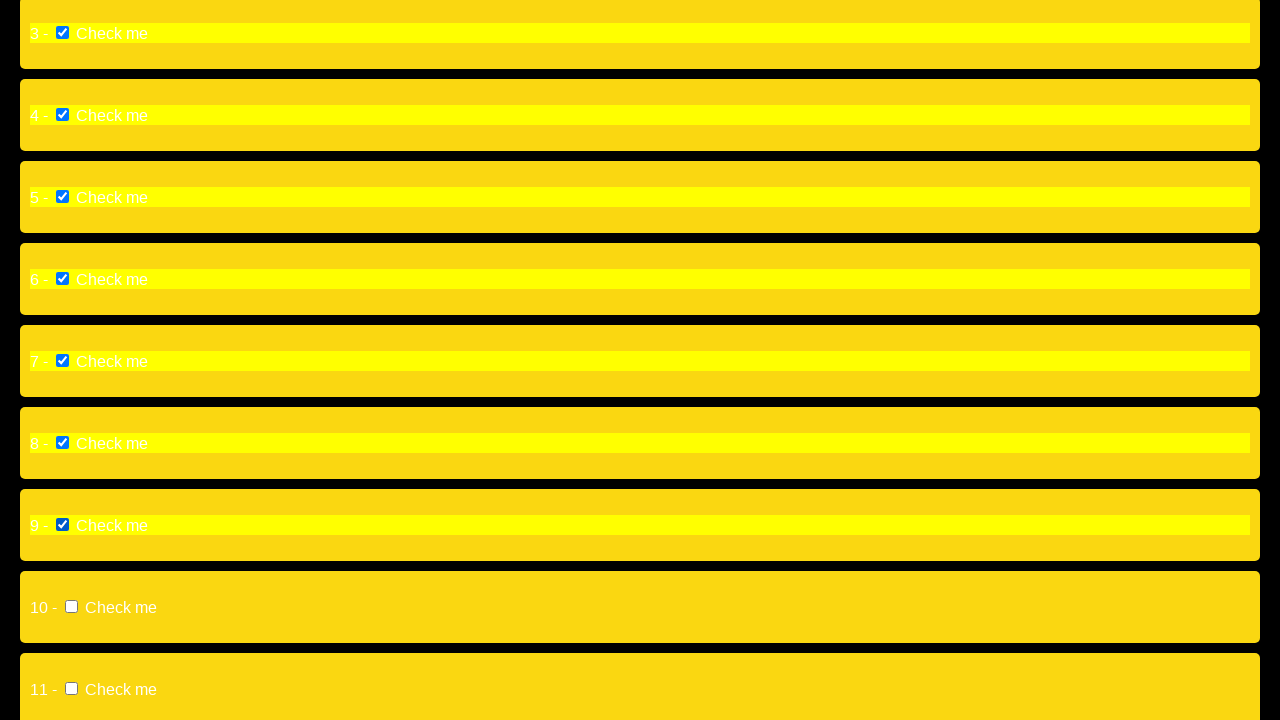

Clicked a checkbox at (72, 606) on input >> nth=10
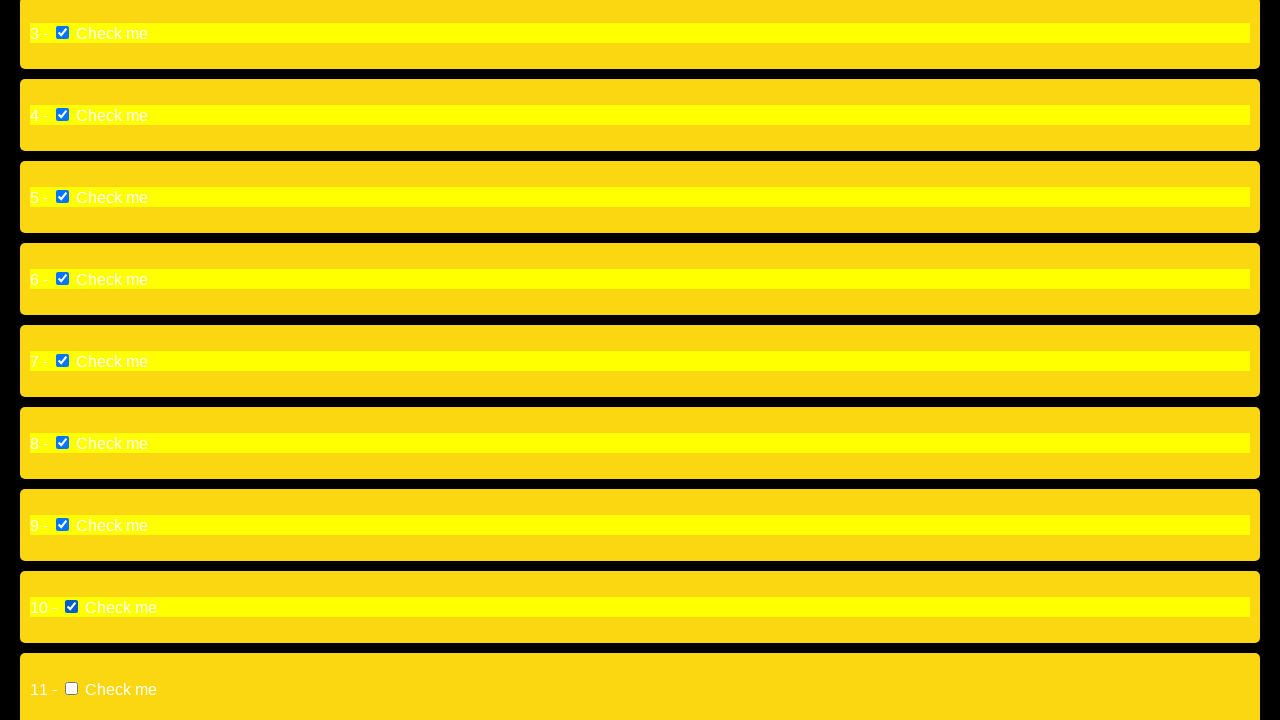

Clicked a checkbox at (72, 688) on input >> nth=11
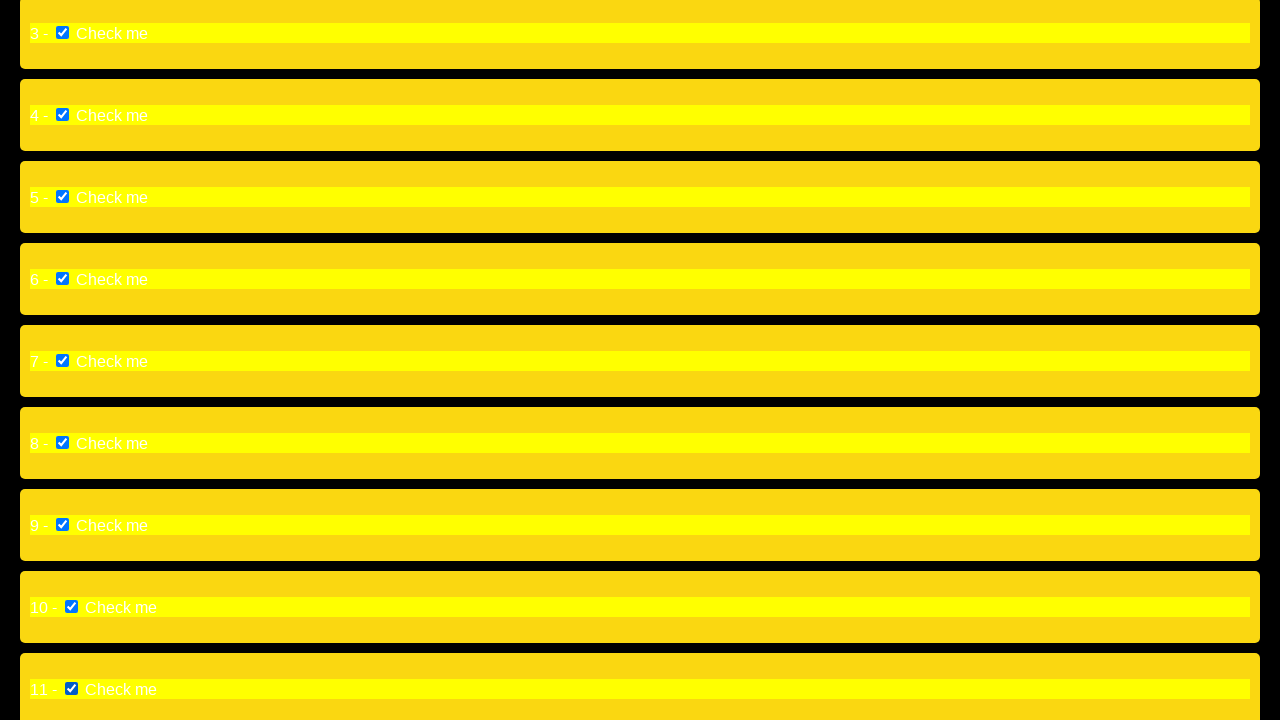

Clicked a checkbox at (72, 360) on input >> nth=12
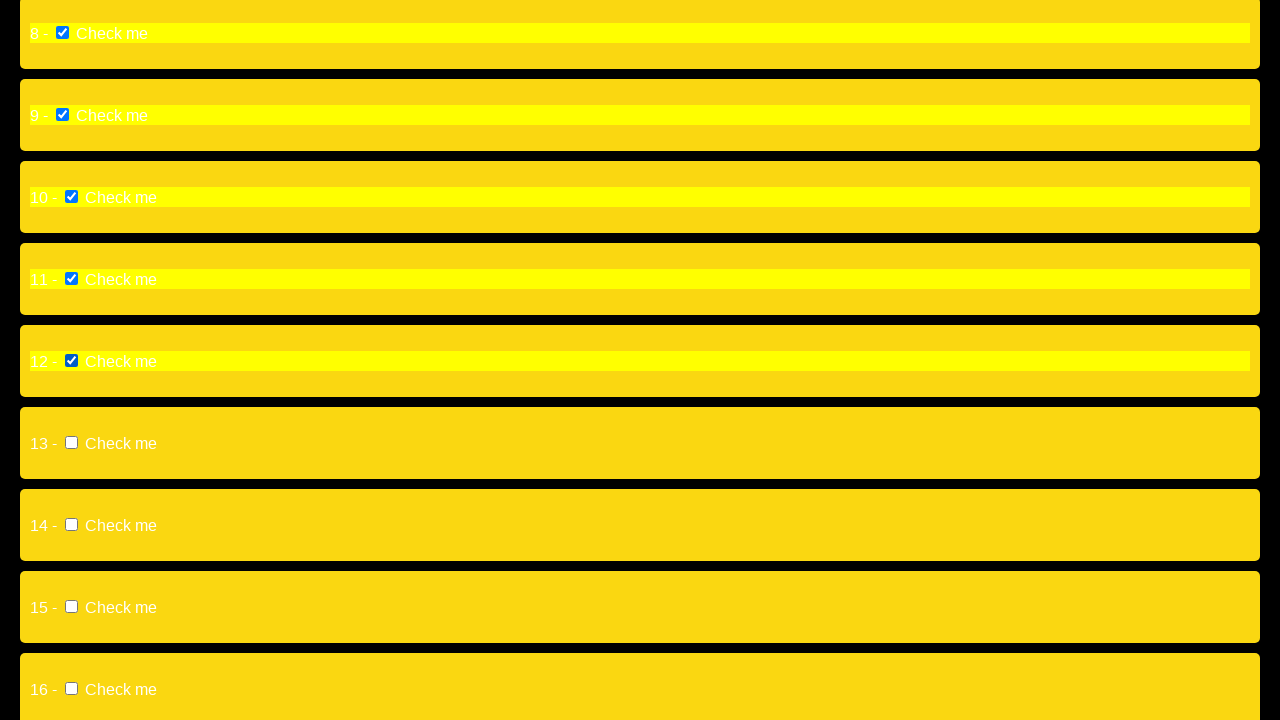

Clicked a checkbox at (72, 442) on input >> nth=13
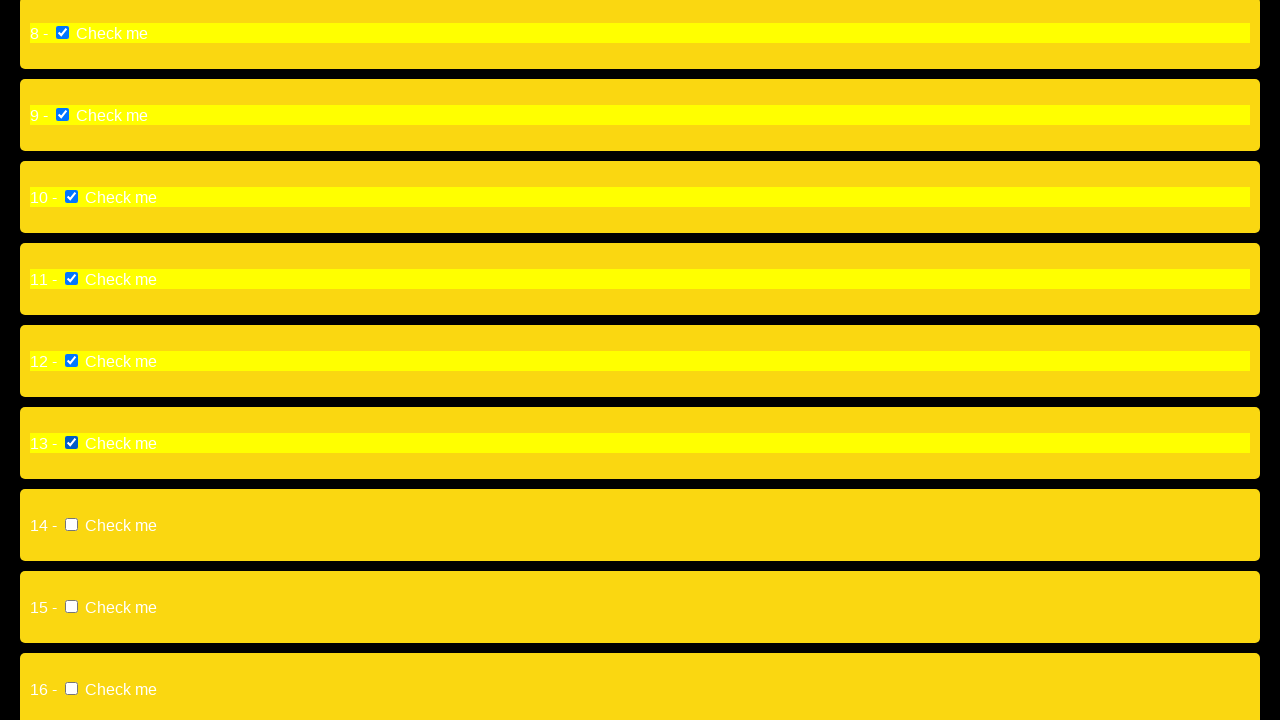

Clicked a checkbox at (72, 524) on input >> nth=14
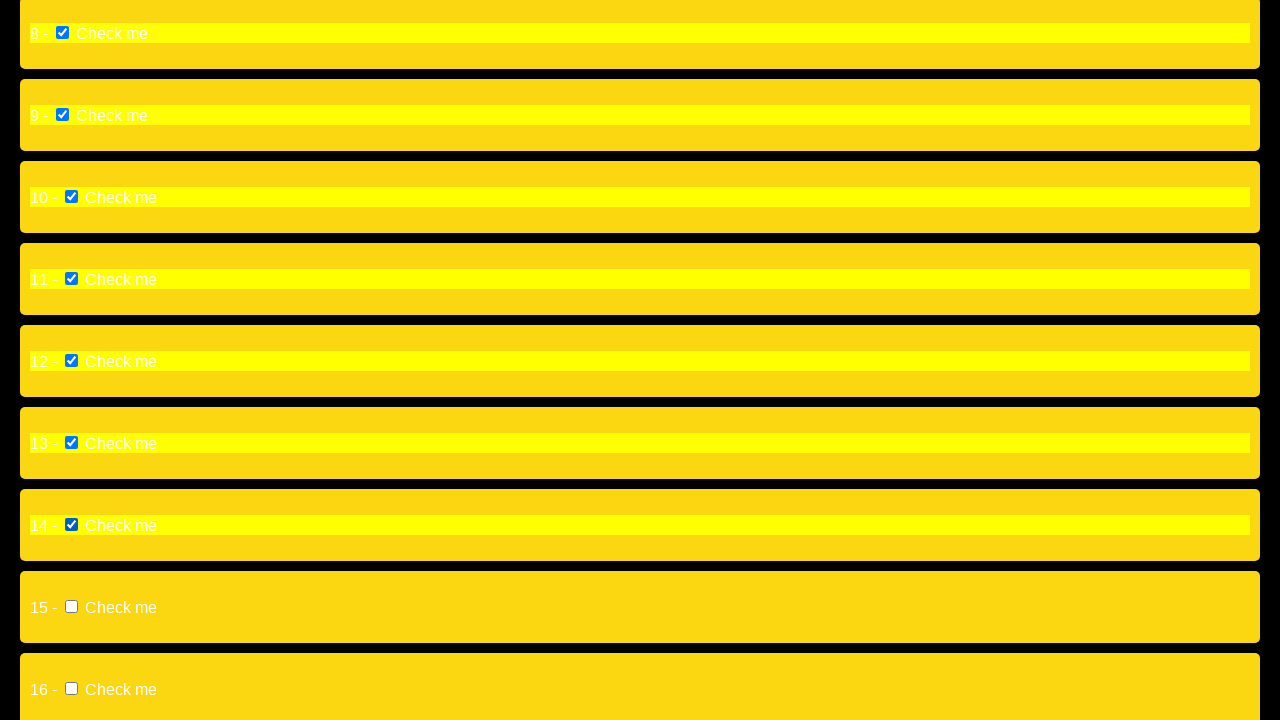

Clicked a checkbox at (72, 606) on input >> nth=15
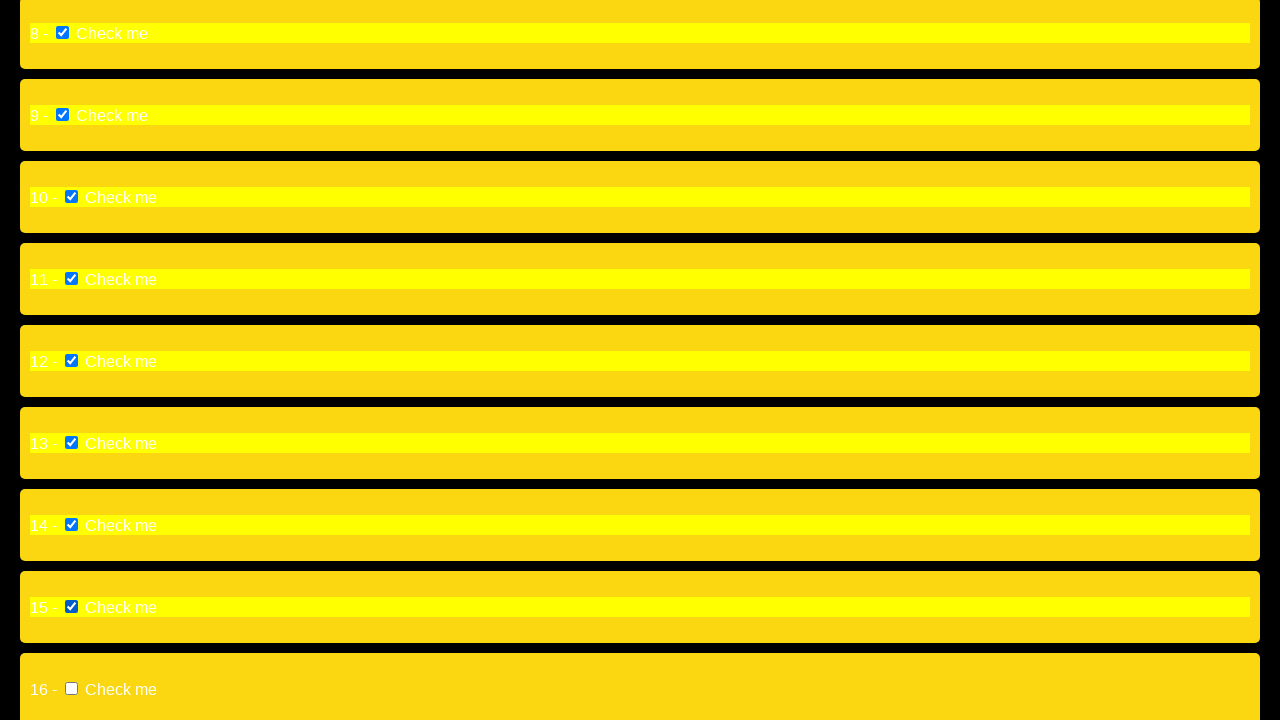

Clicked a checkbox at (72, 688) on input >> nth=16
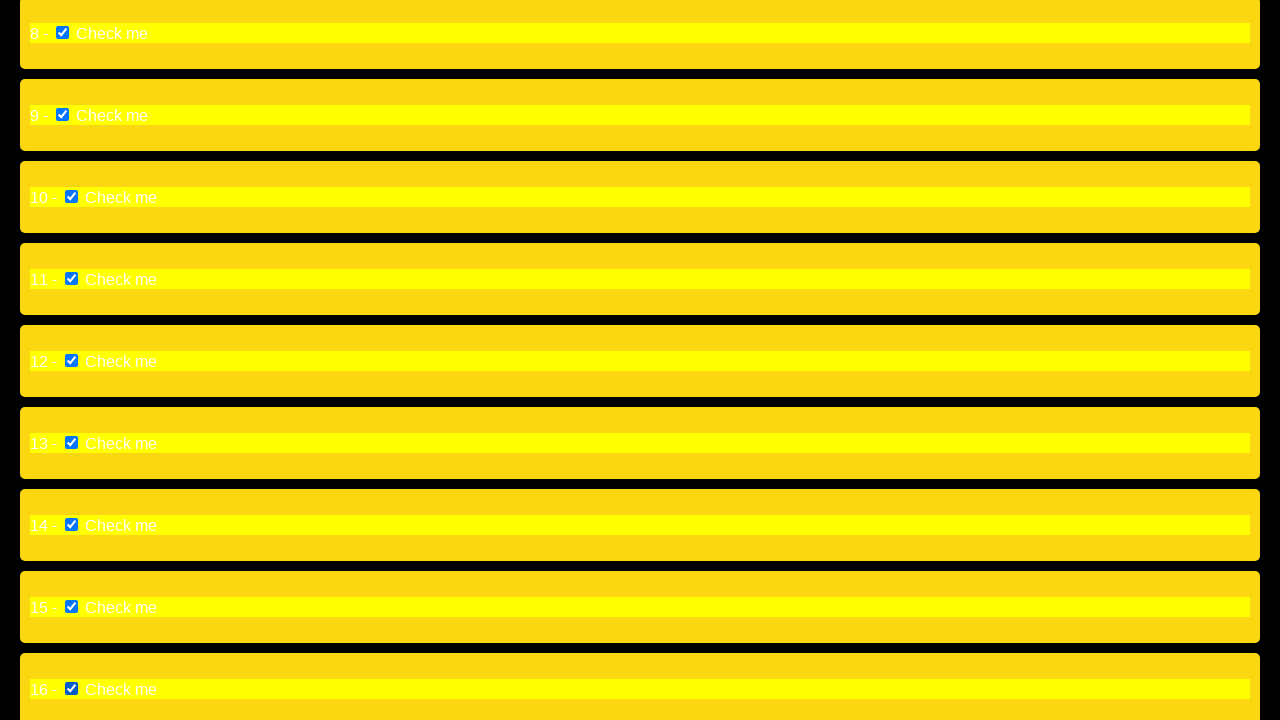

Clicked a checkbox at (72, 408) on input >> nth=17
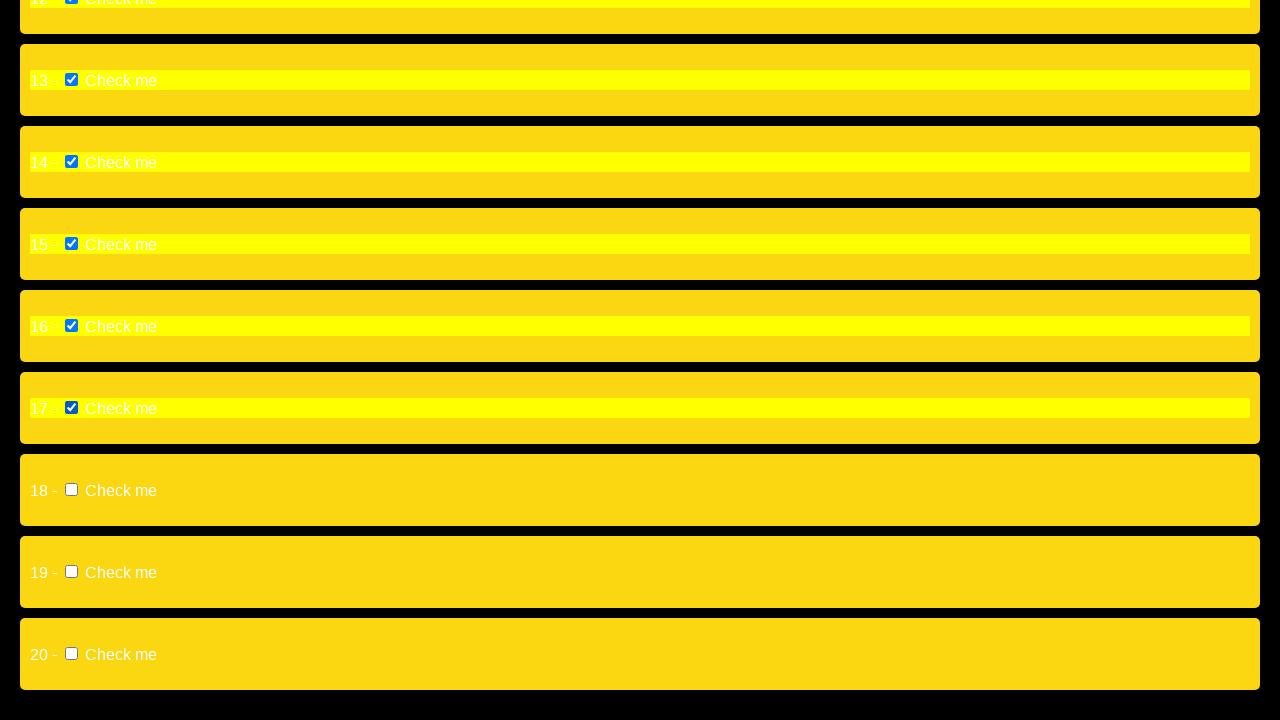

Clicked a checkbox at (72, 490) on input >> nth=18
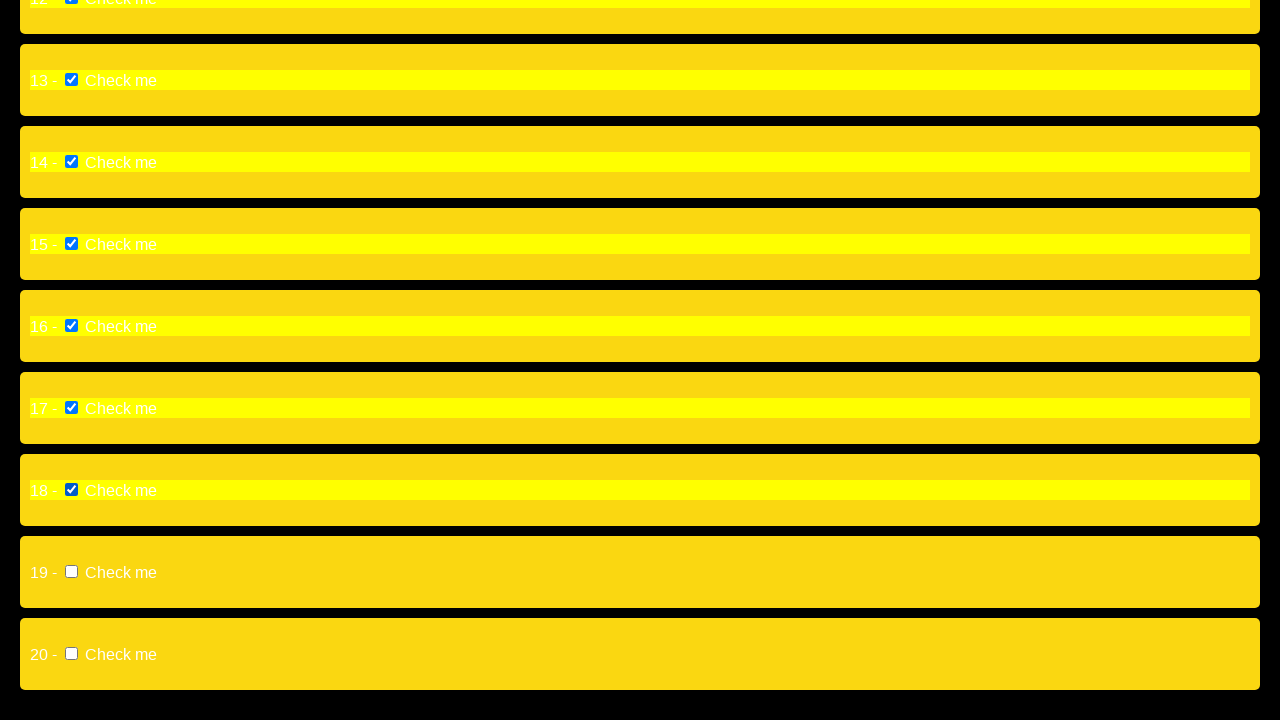

Clicked a checkbox at (72, 572) on input >> nth=19
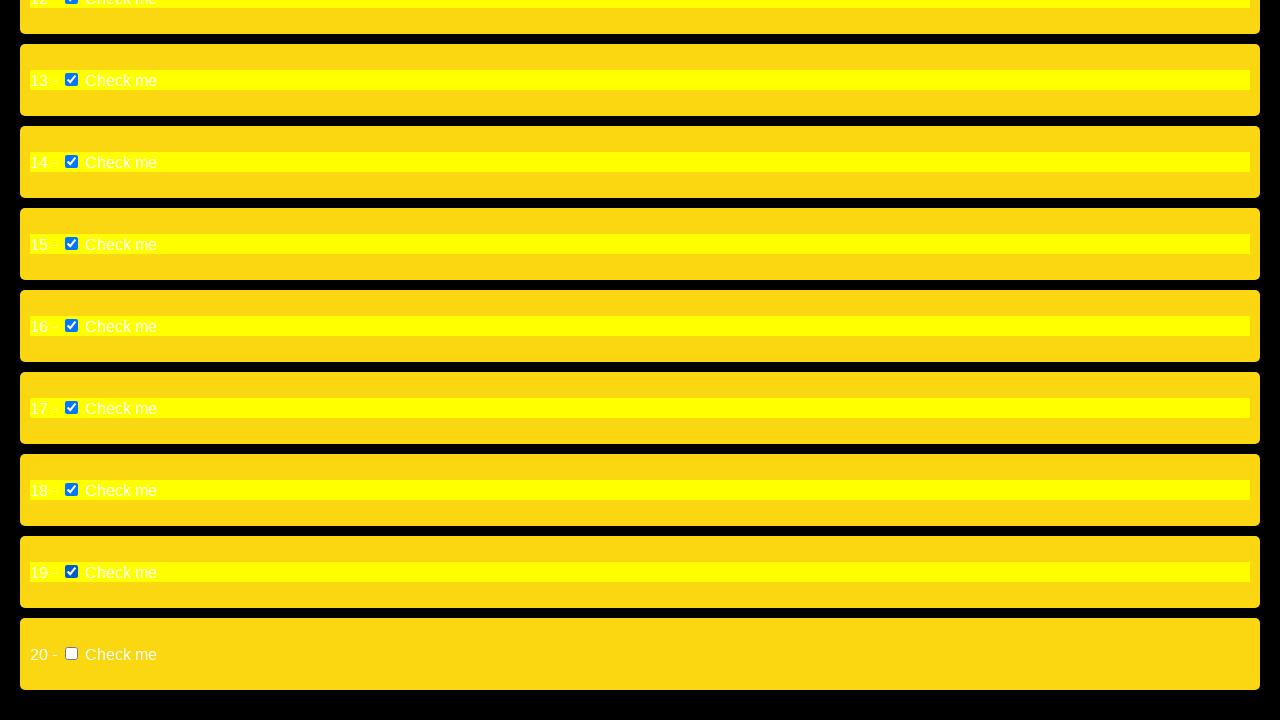

Clicked a checkbox at (72, 654) on input >> nth=20
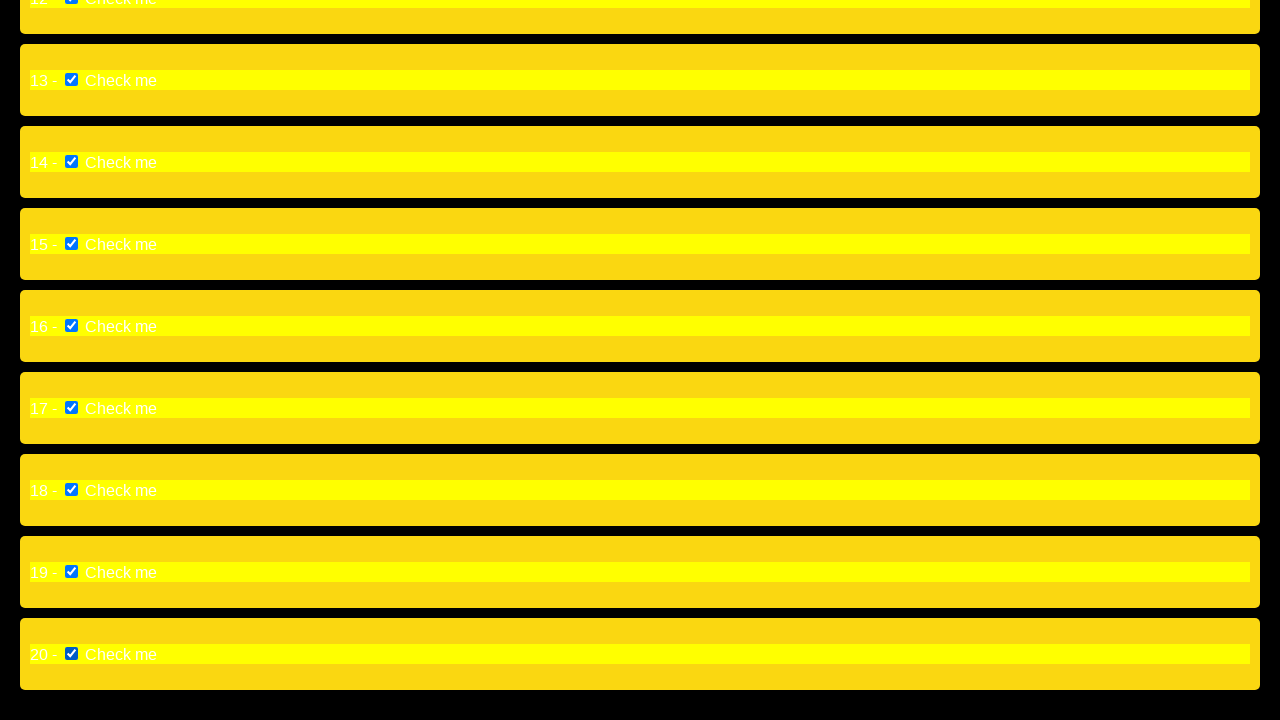

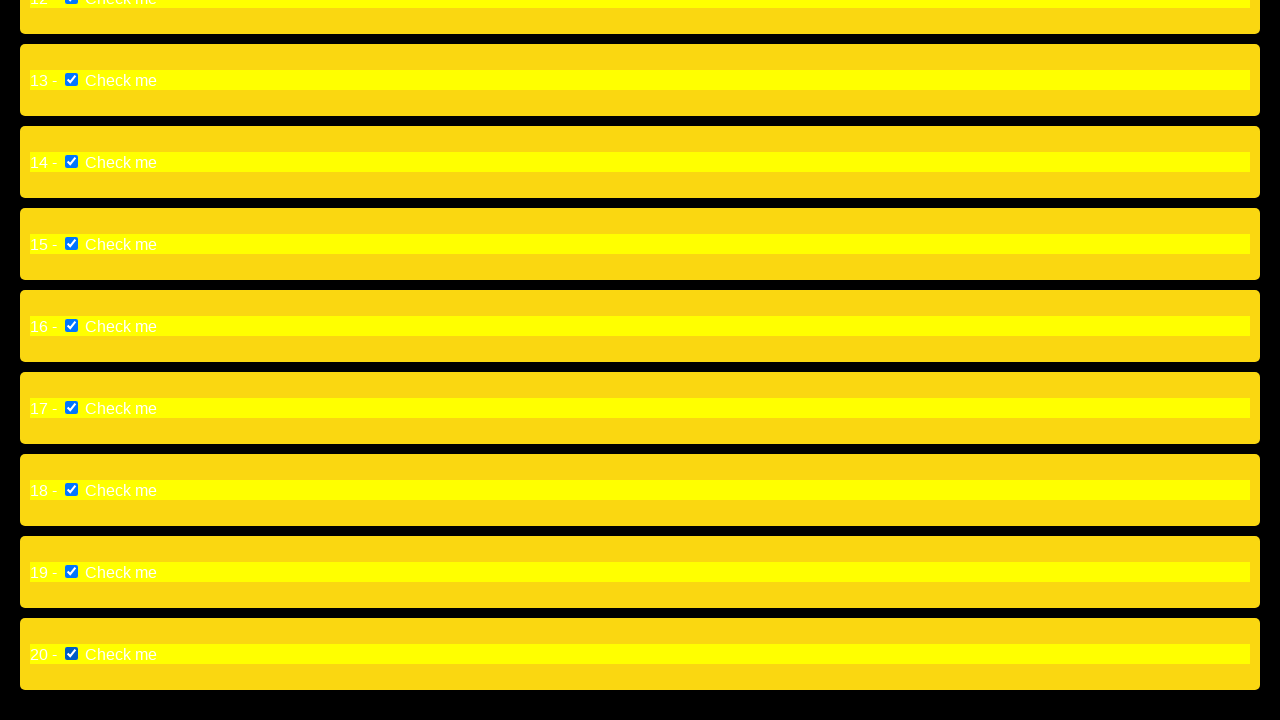